Tests date picker functionality by navigating to a specific month/year and selecting a date

Starting URL: https://testautomationpractice.blogspot.com/

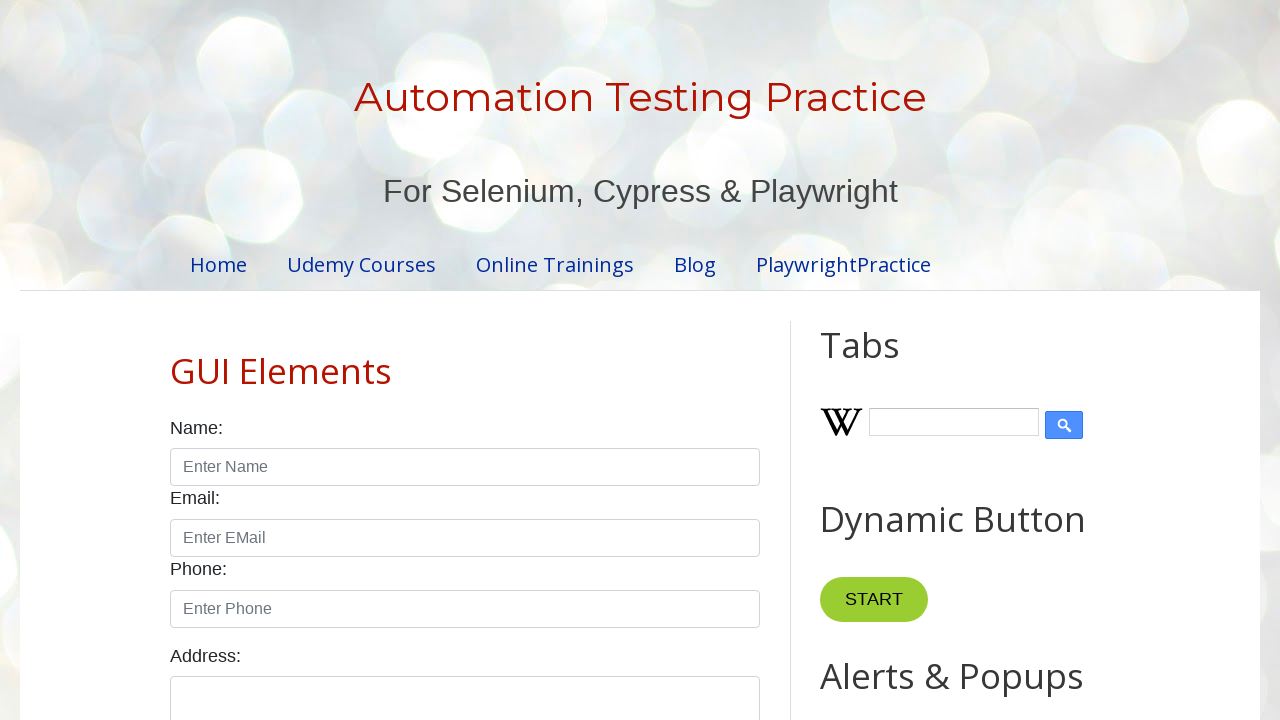

Clicked date picker input to open calendar at (515, 360) on input#datepicker
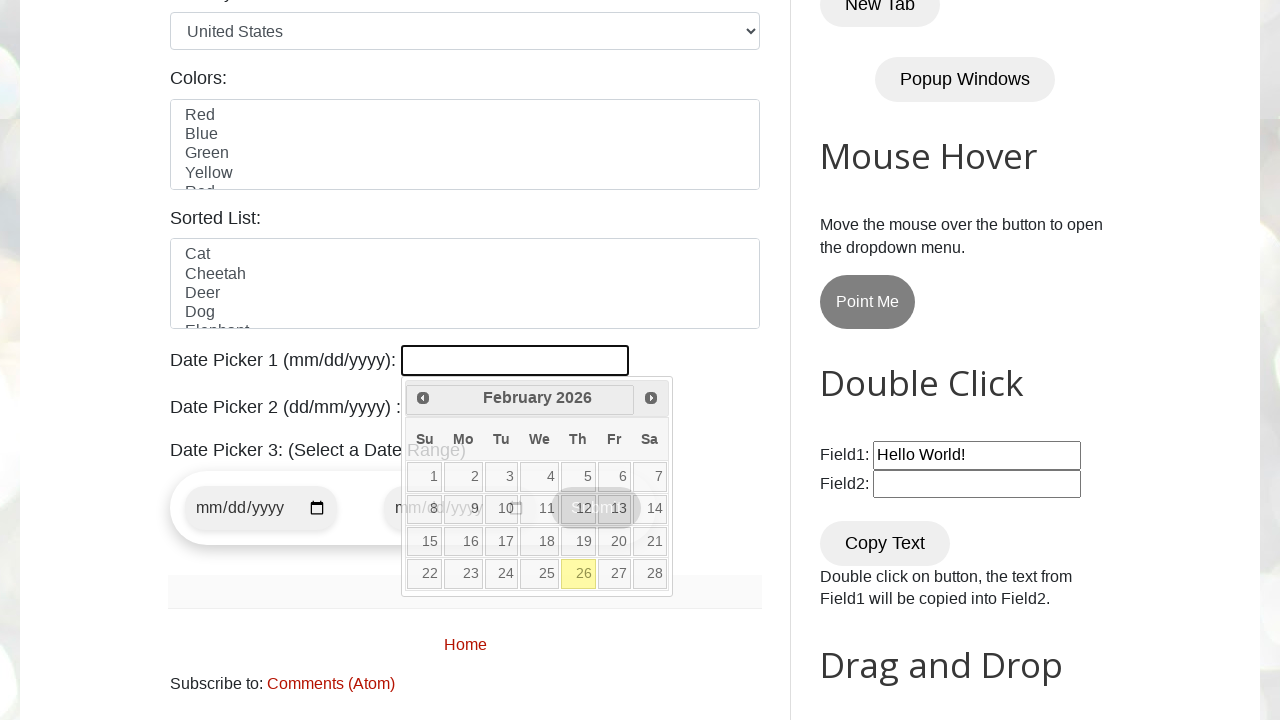

Retrieved current month from date picker
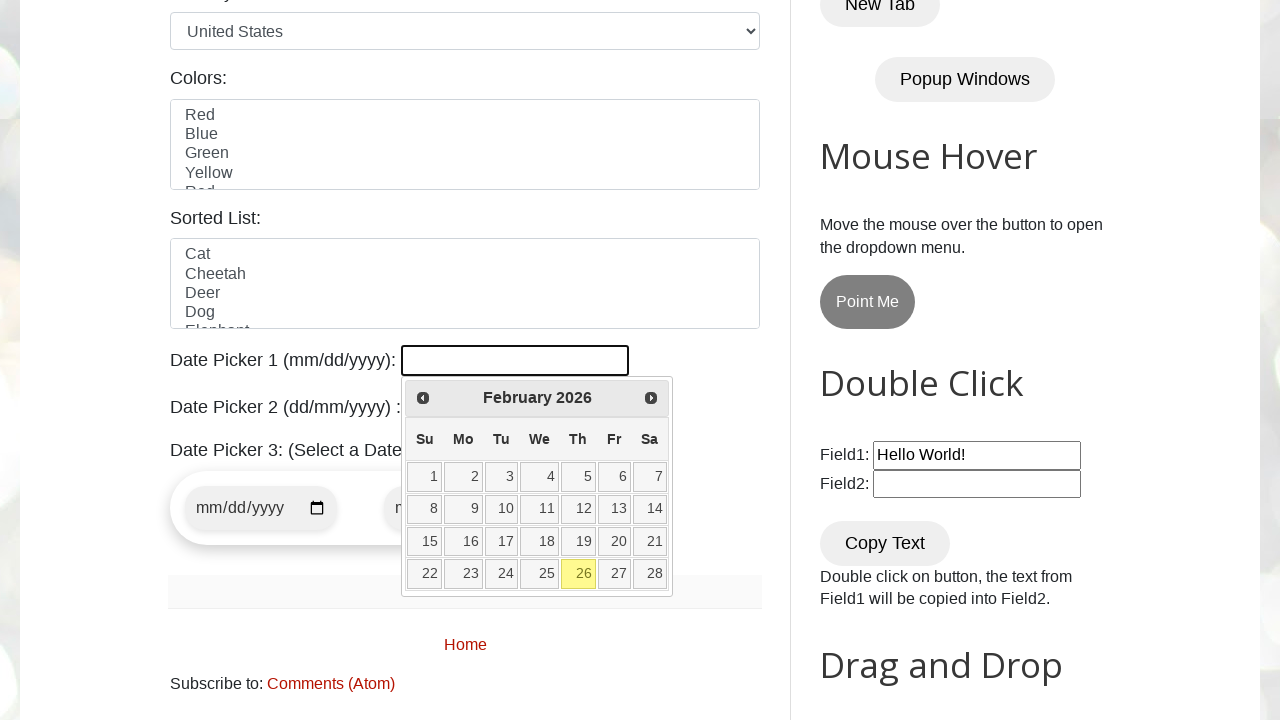

Retrieved current year from date picker
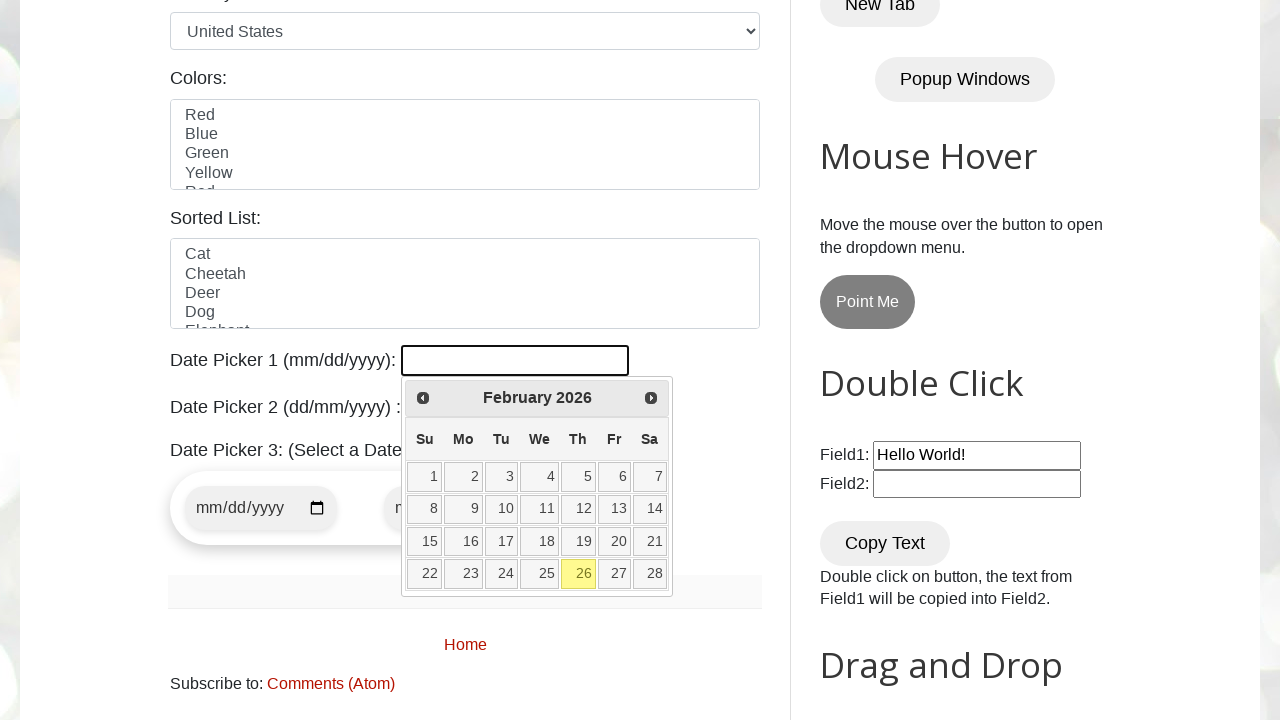

Clicked previous month button to navigate backwards at (423, 398) on span.ui-icon.ui-icon-circle-triangle-w
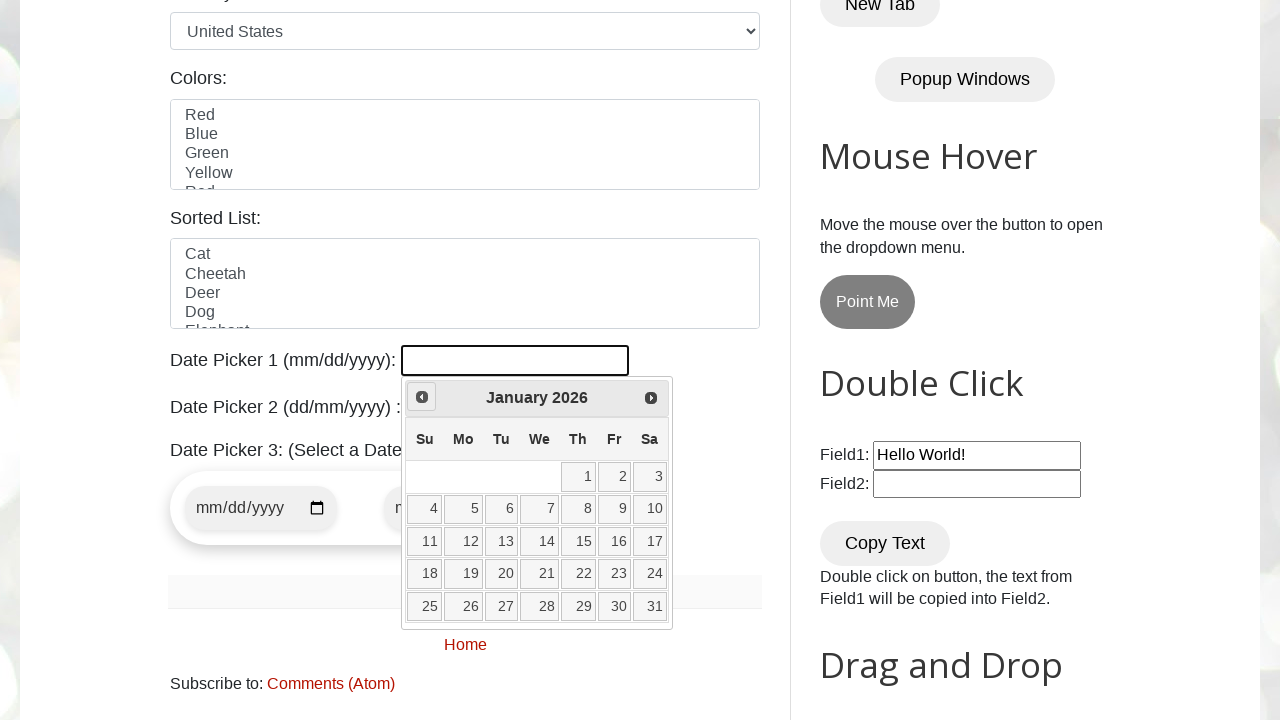

Retrieved current month from date picker
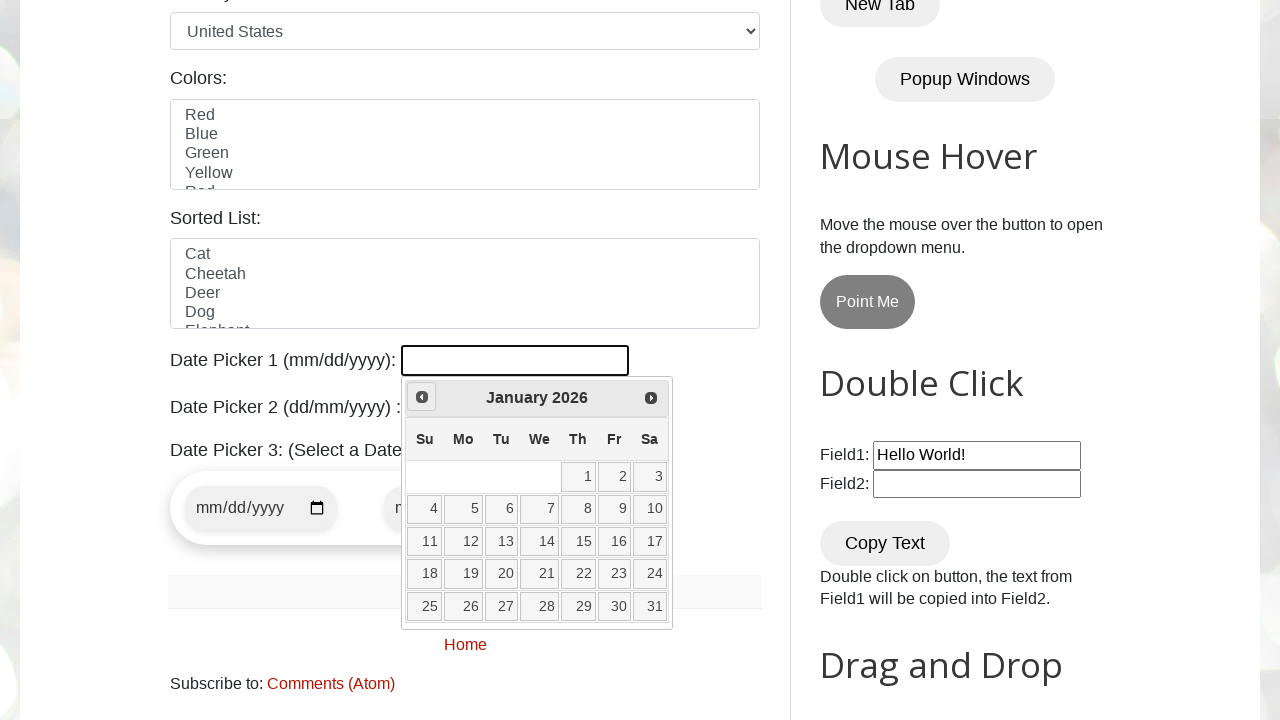

Retrieved current year from date picker
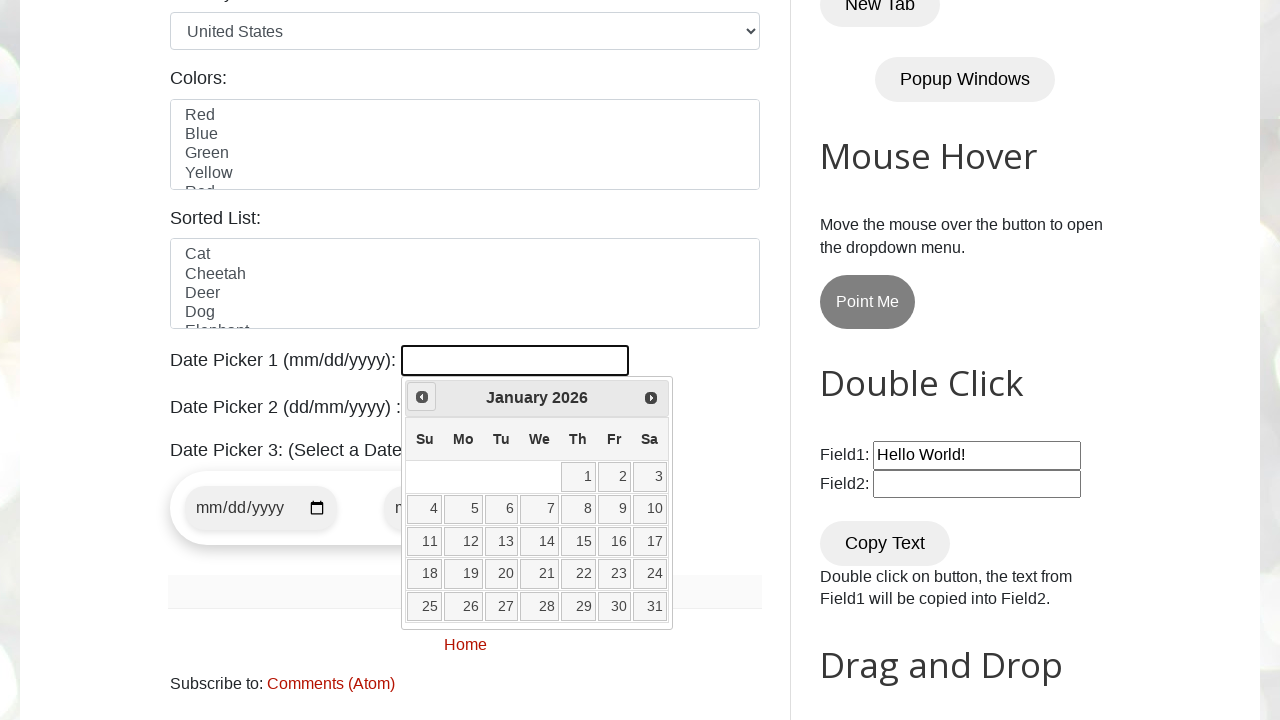

Clicked previous month button to navigate backwards at (422, 397) on span.ui-icon.ui-icon-circle-triangle-w
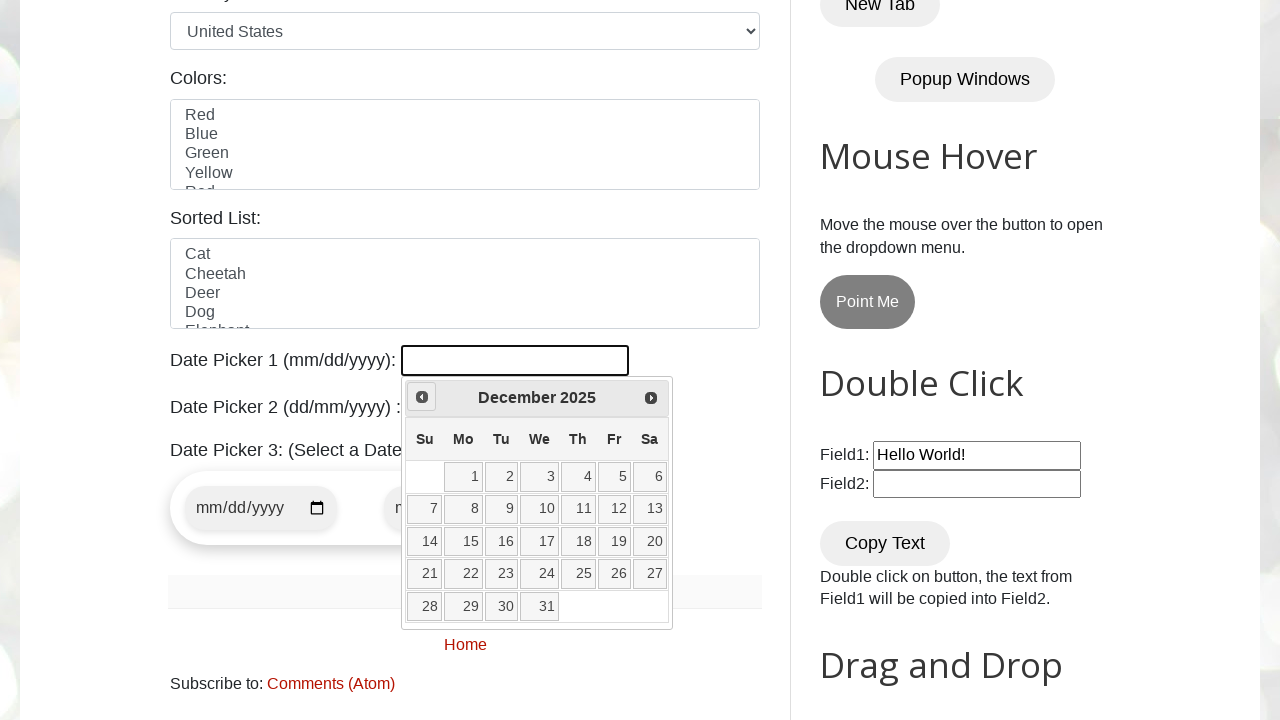

Retrieved current month from date picker
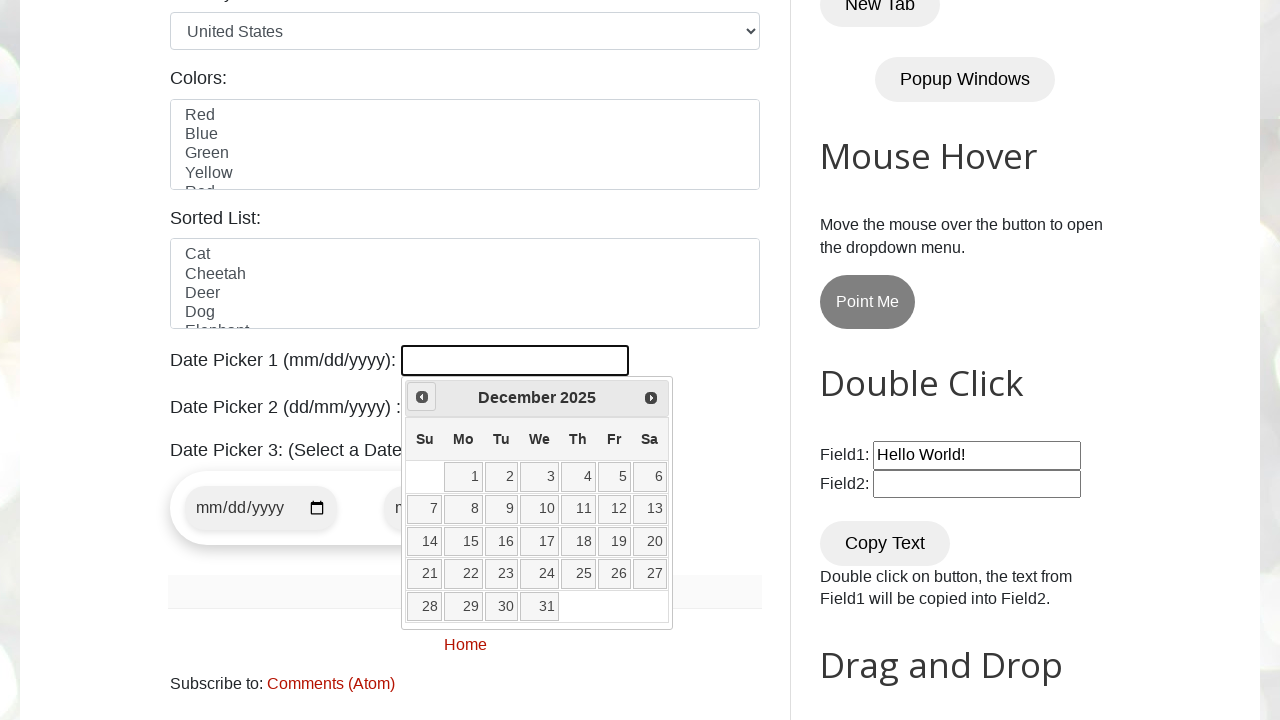

Retrieved current year from date picker
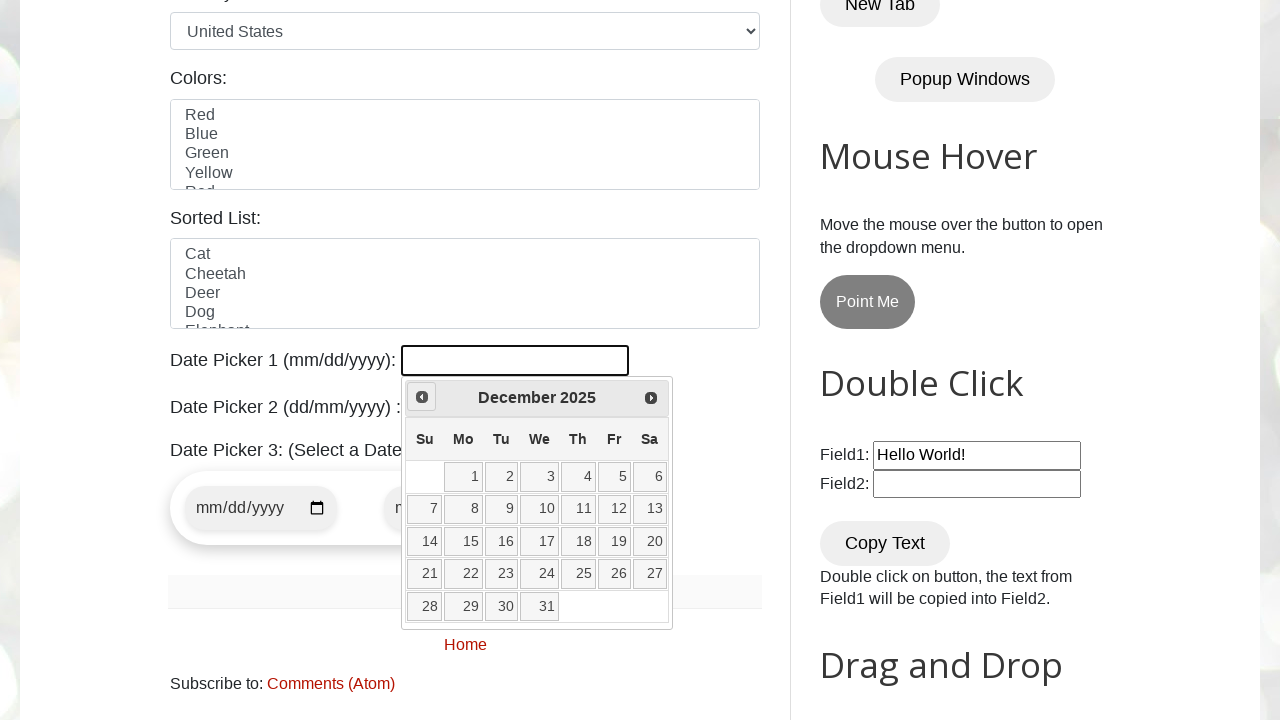

Clicked previous month button to navigate backwards at (422, 397) on span.ui-icon.ui-icon-circle-triangle-w
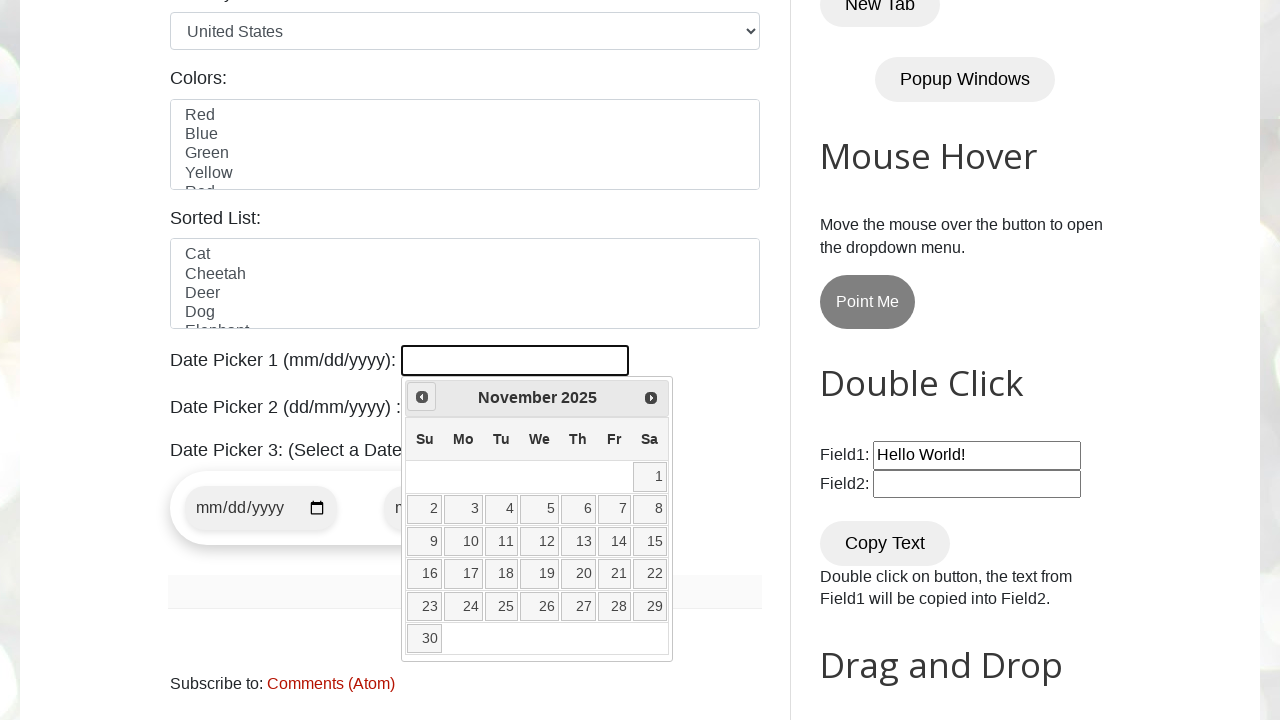

Retrieved current month from date picker
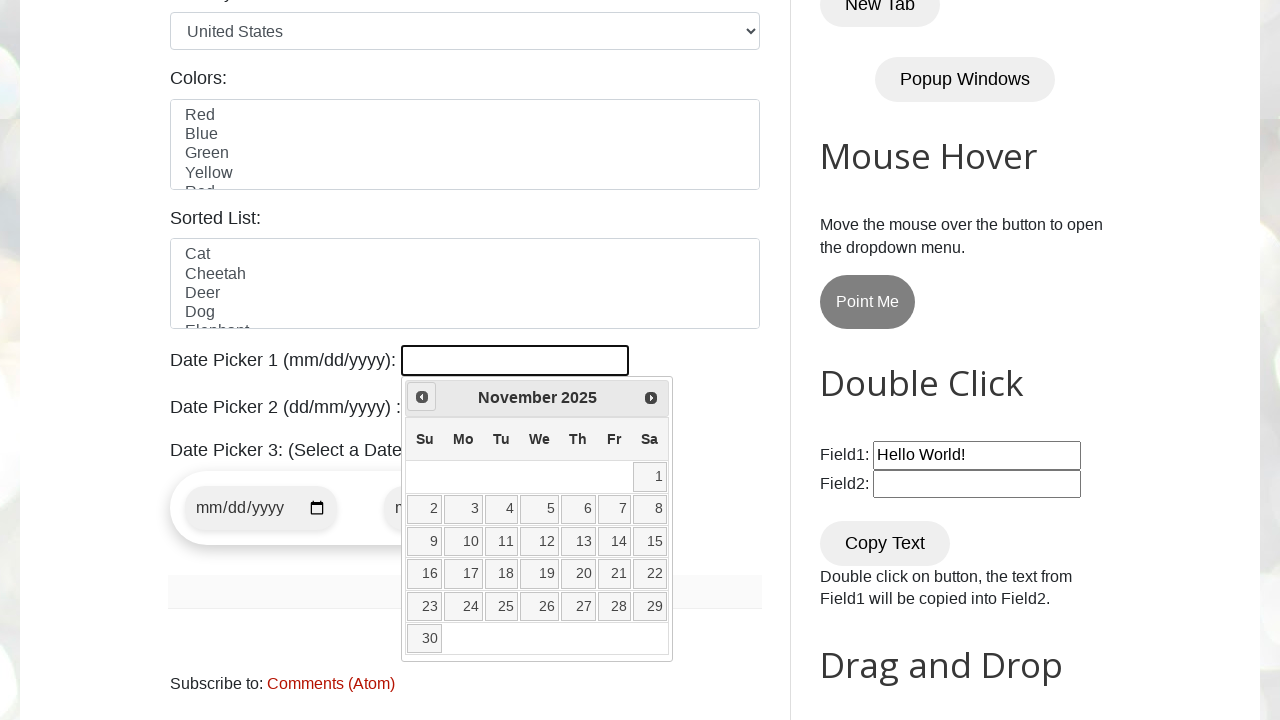

Retrieved current year from date picker
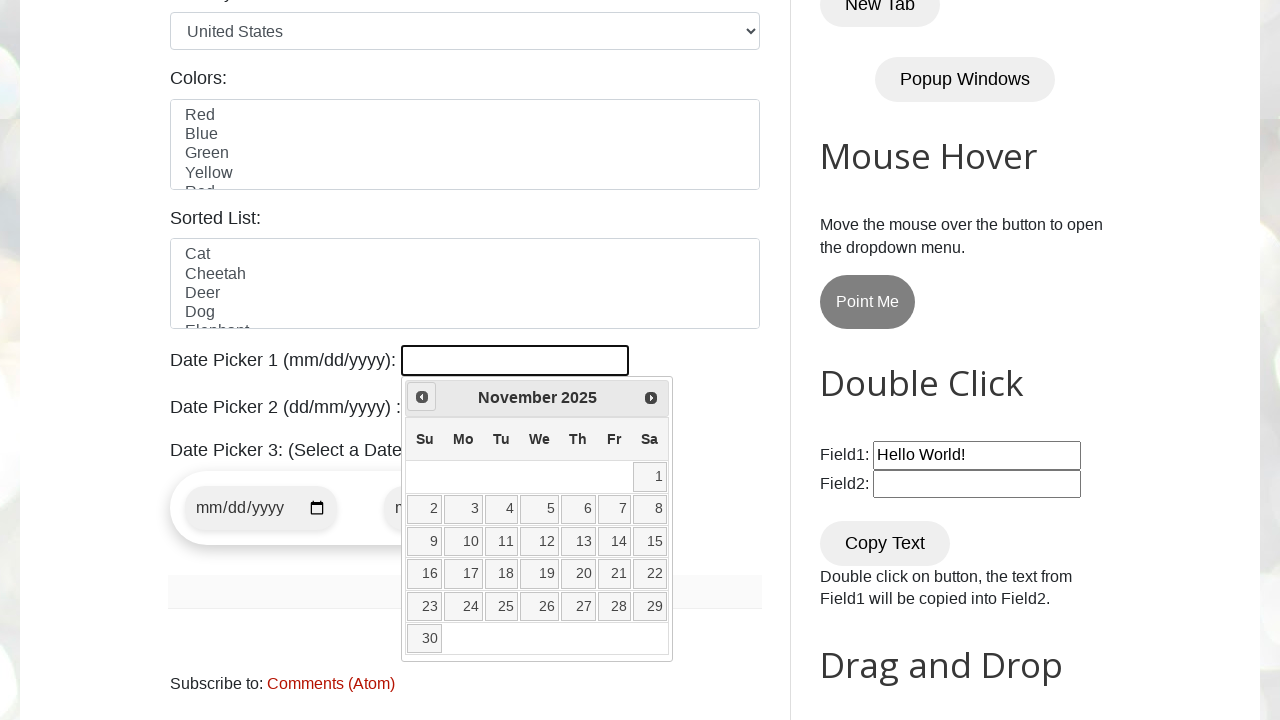

Clicked previous month button to navigate backwards at (422, 397) on span.ui-icon.ui-icon-circle-triangle-w
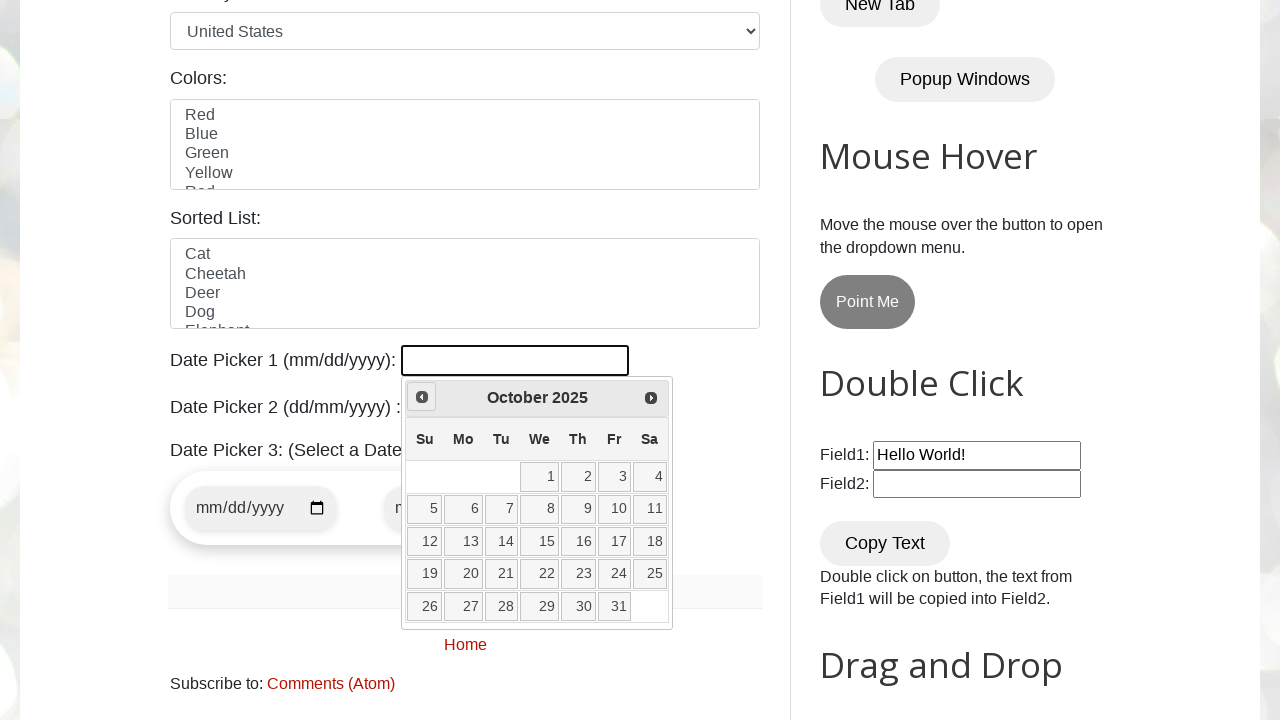

Retrieved current month from date picker
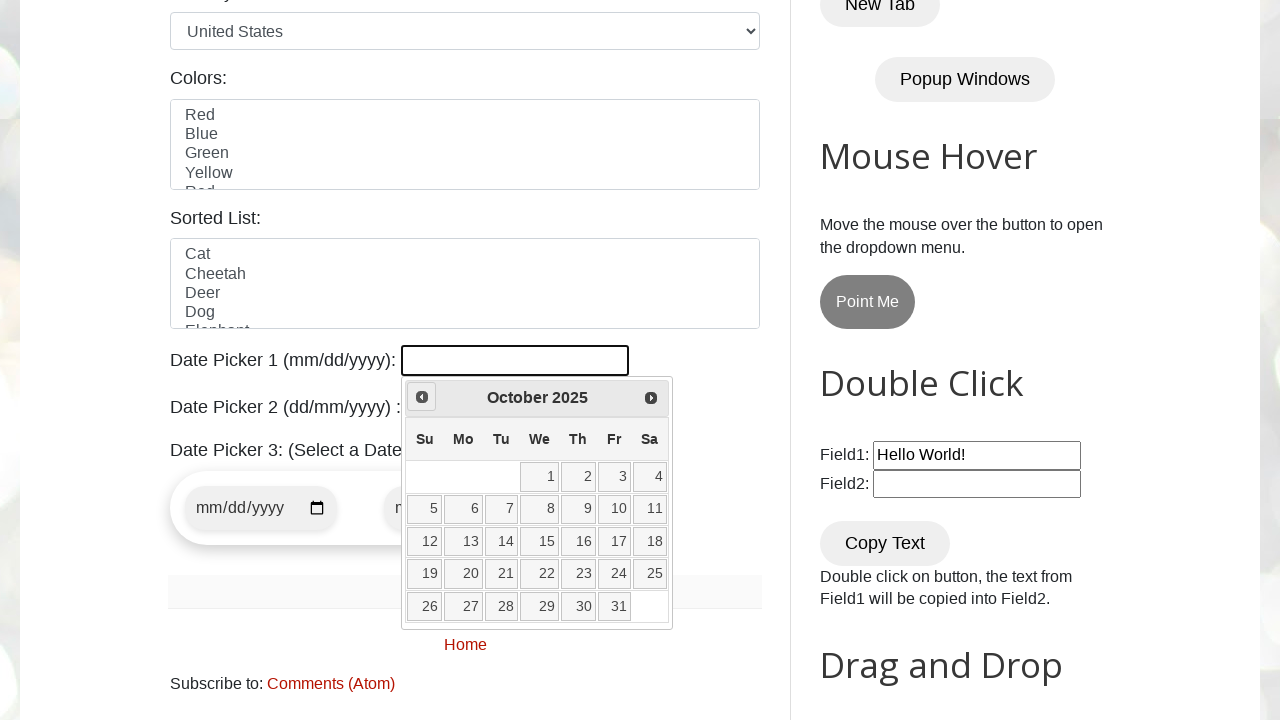

Retrieved current year from date picker
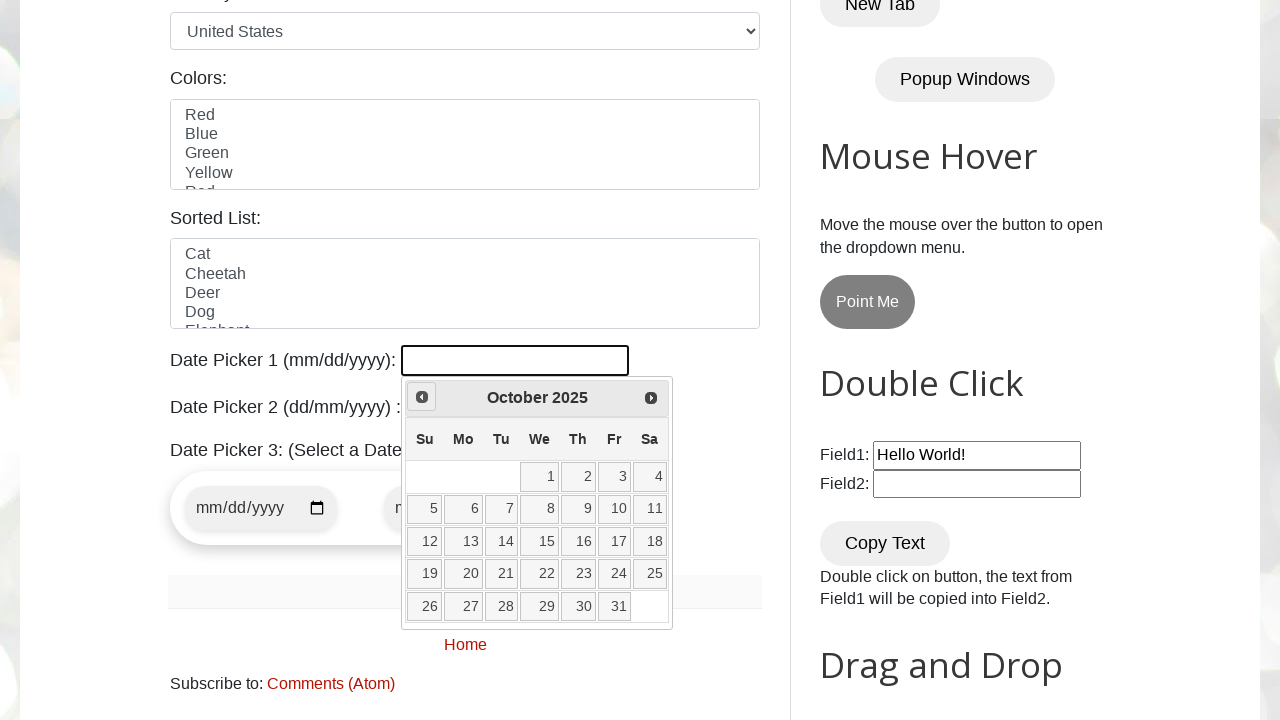

Clicked previous month button to navigate backwards at (422, 397) on span.ui-icon.ui-icon-circle-triangle-w
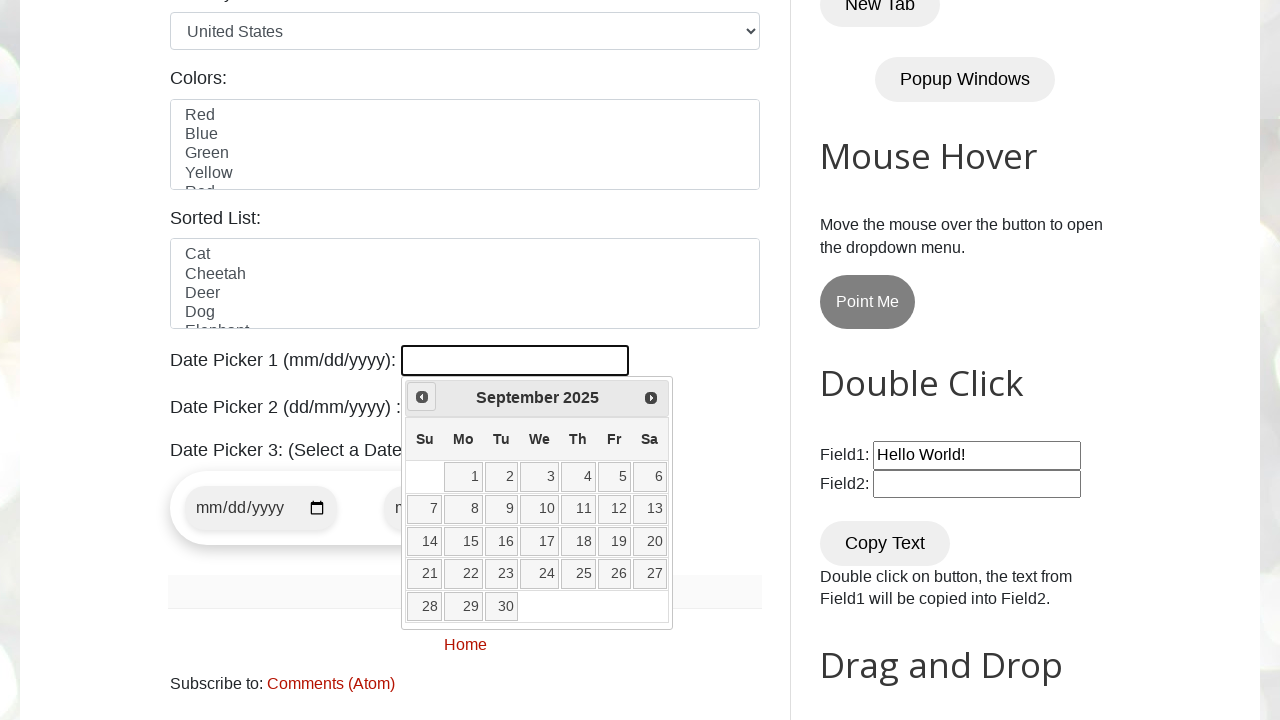

Retrieved current month from date picker
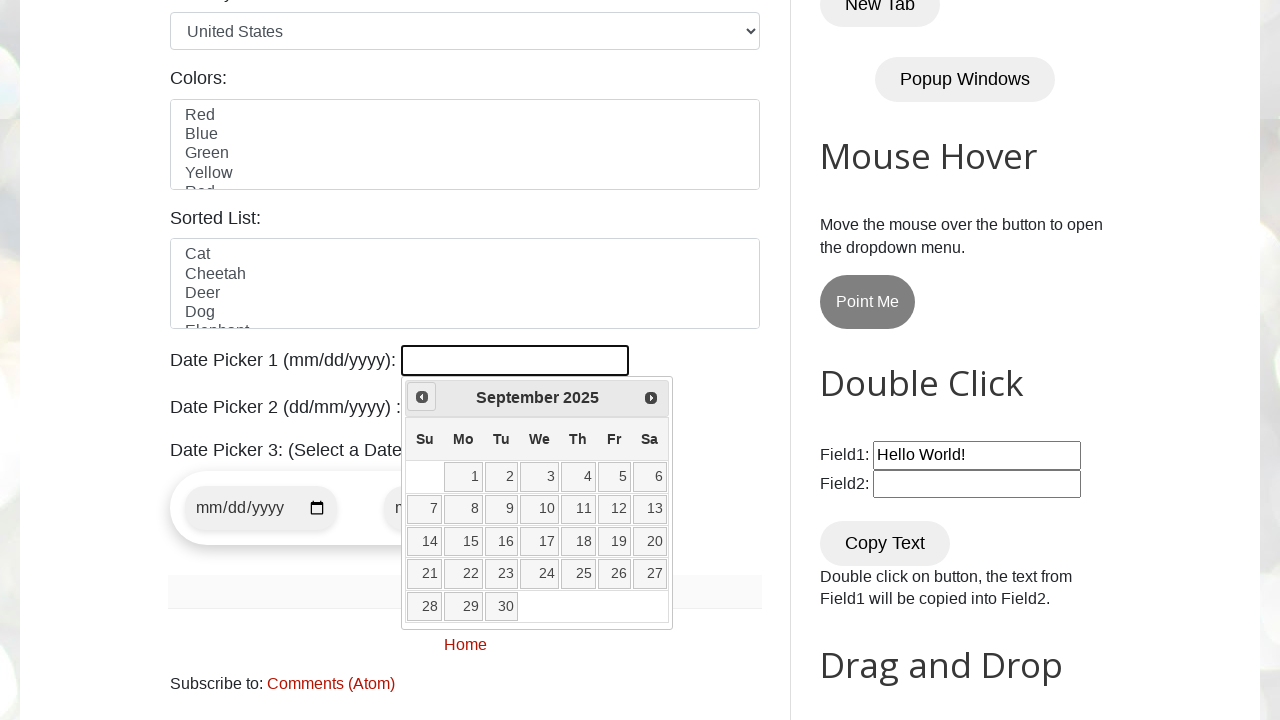

Retrieved current year from date picker
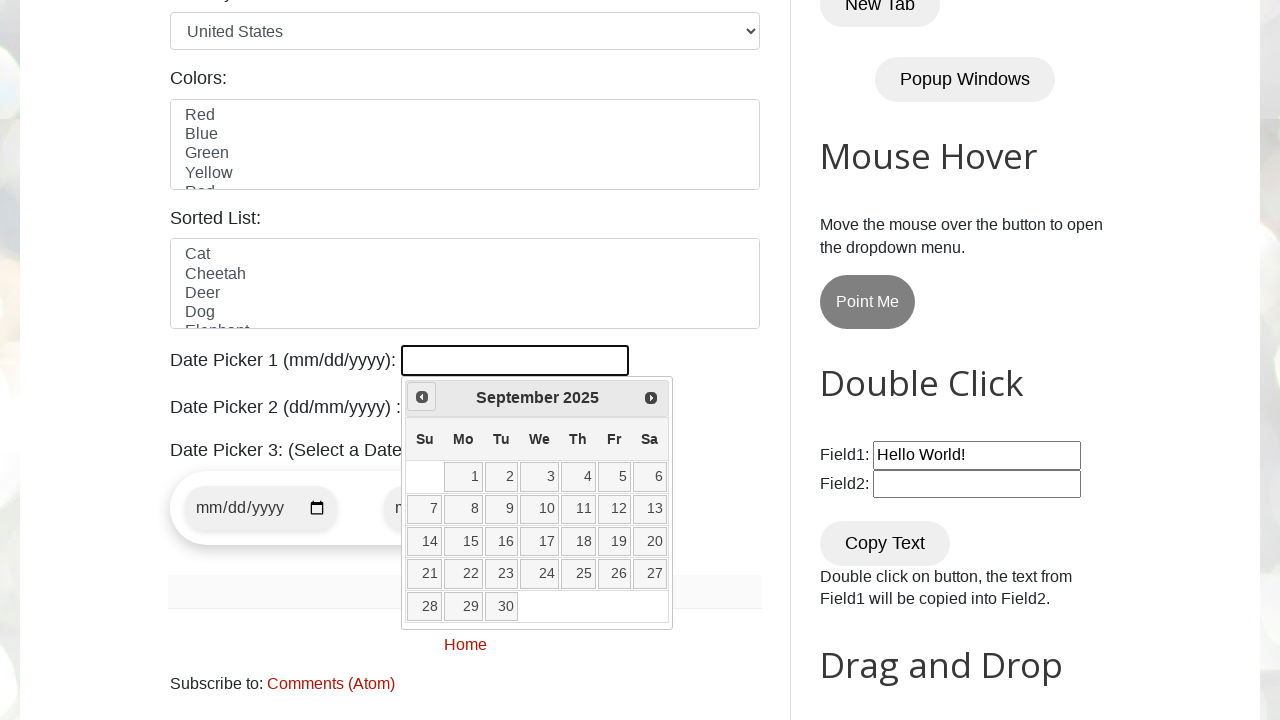

Clicked previous month button to navigate backwards at (422, 397) on span.ui-icon.ui-icon-circle-triangle-w
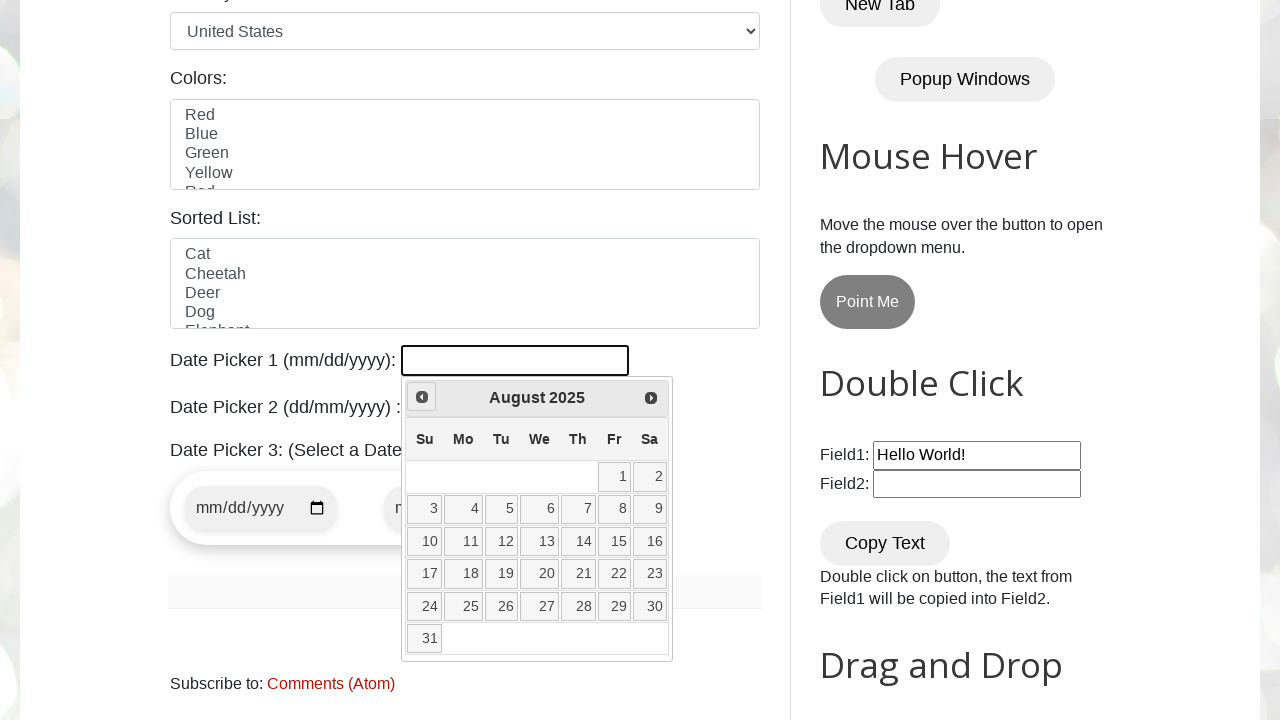

Retrieved current month from date picker
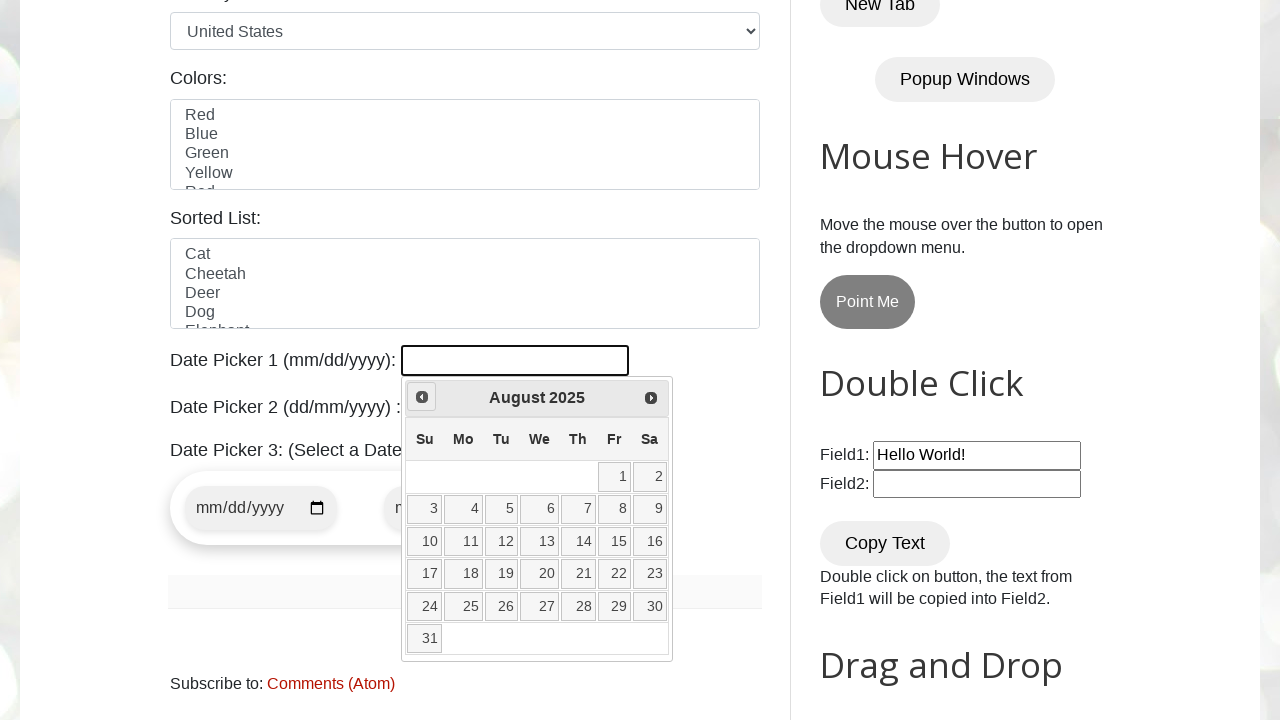

Retrieved current year from date picker
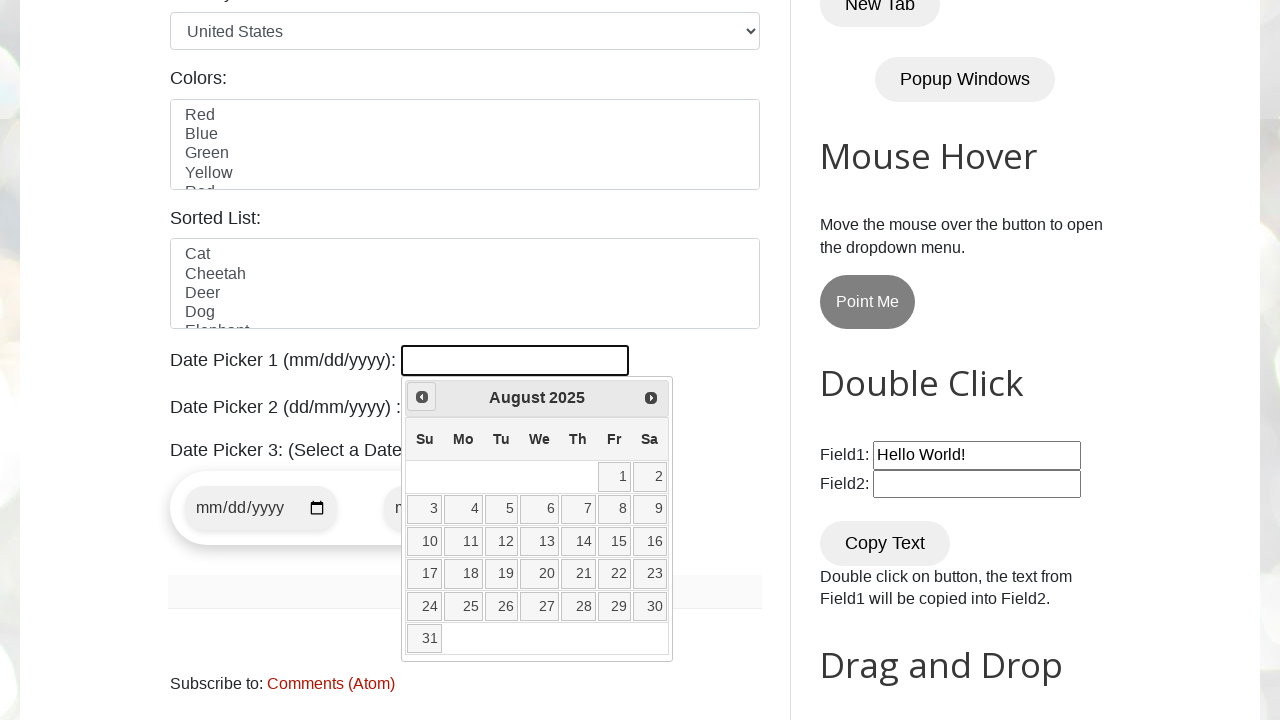

Clicked previous month button to navigate backwards at (422, 397) on span.ui-icon.ui-icon-circle-triangle-w
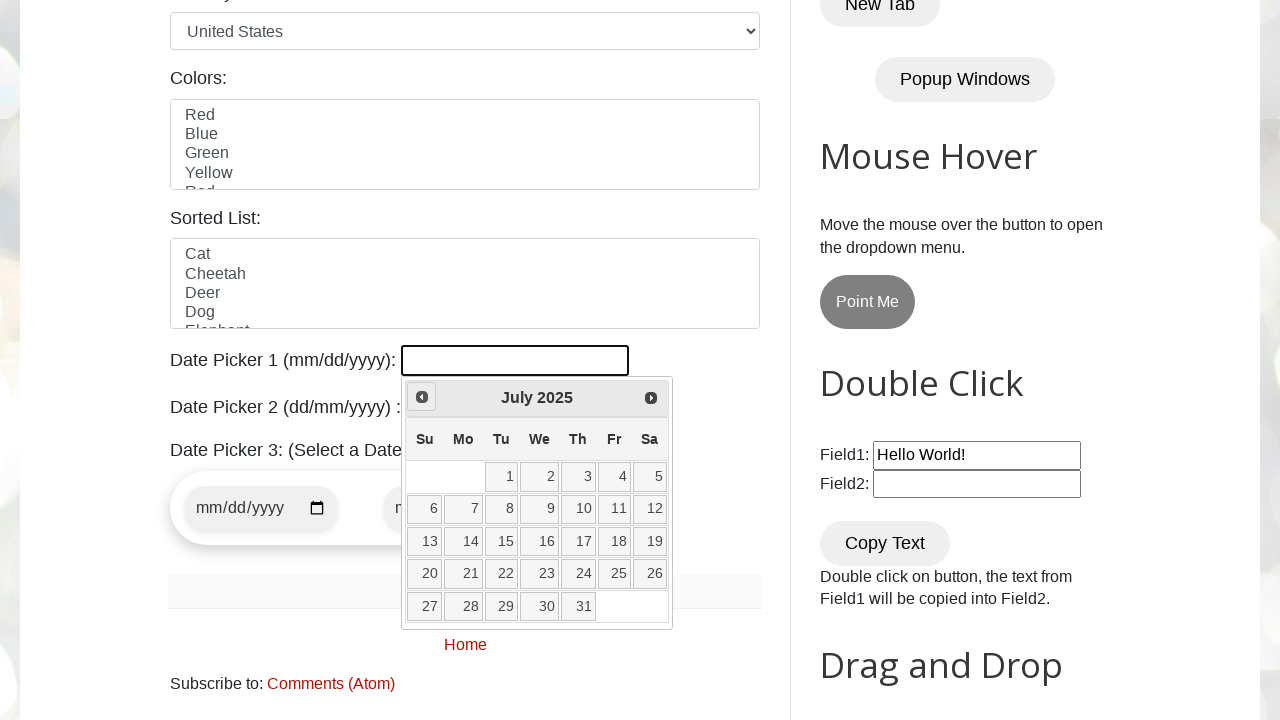

Retrieved current month from date picker
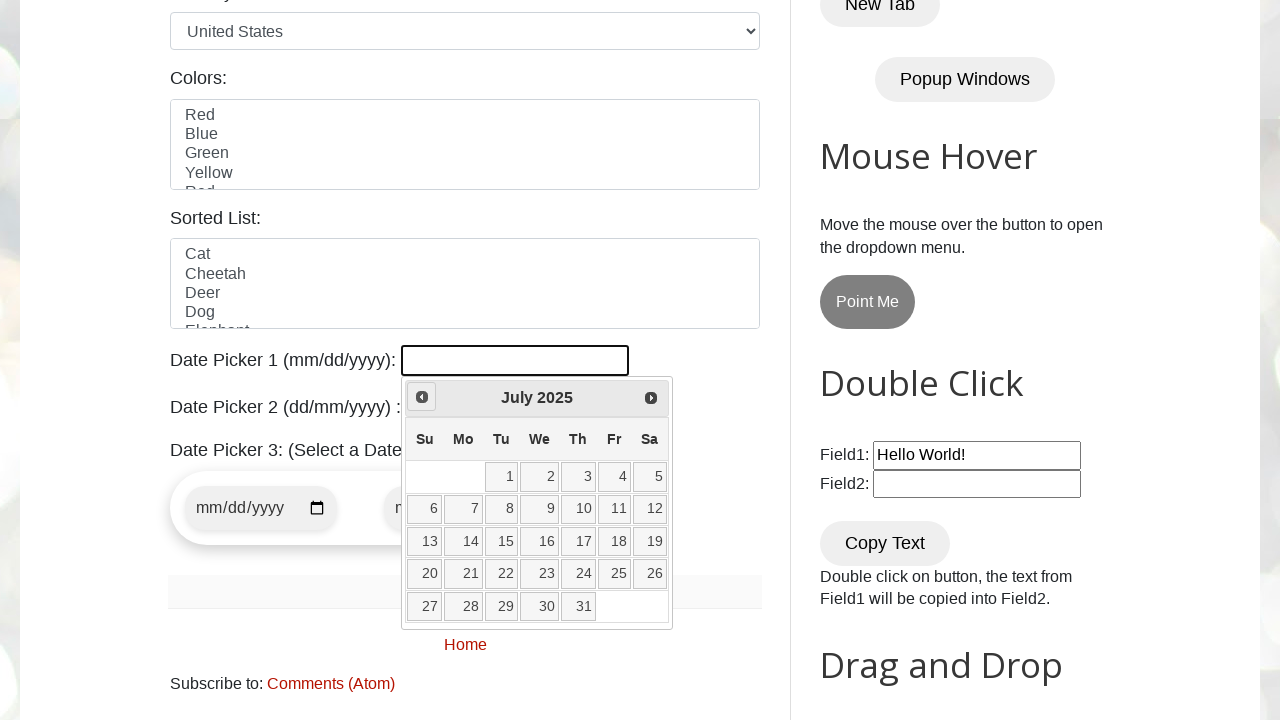

Retrieved current year from date picker
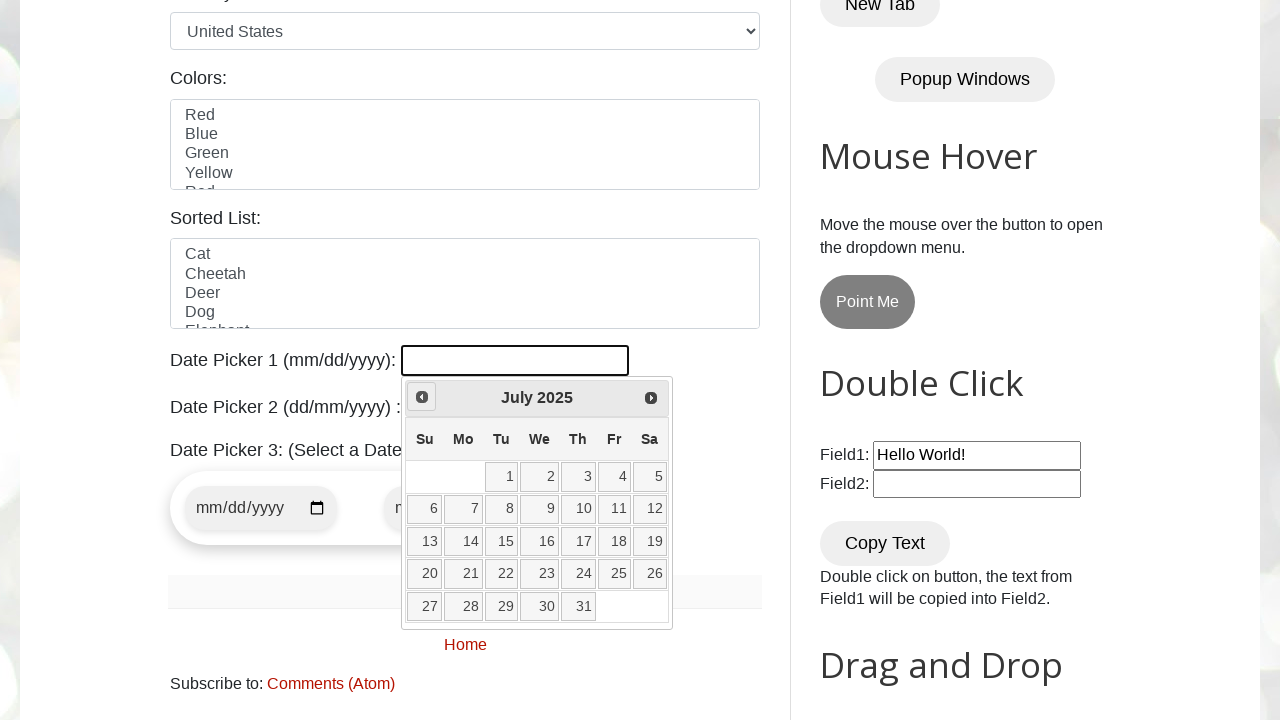

Clicked previous month button to navigate backwards at (422, 397) on span.ui-icon.ui-icon-circle-triangle-w
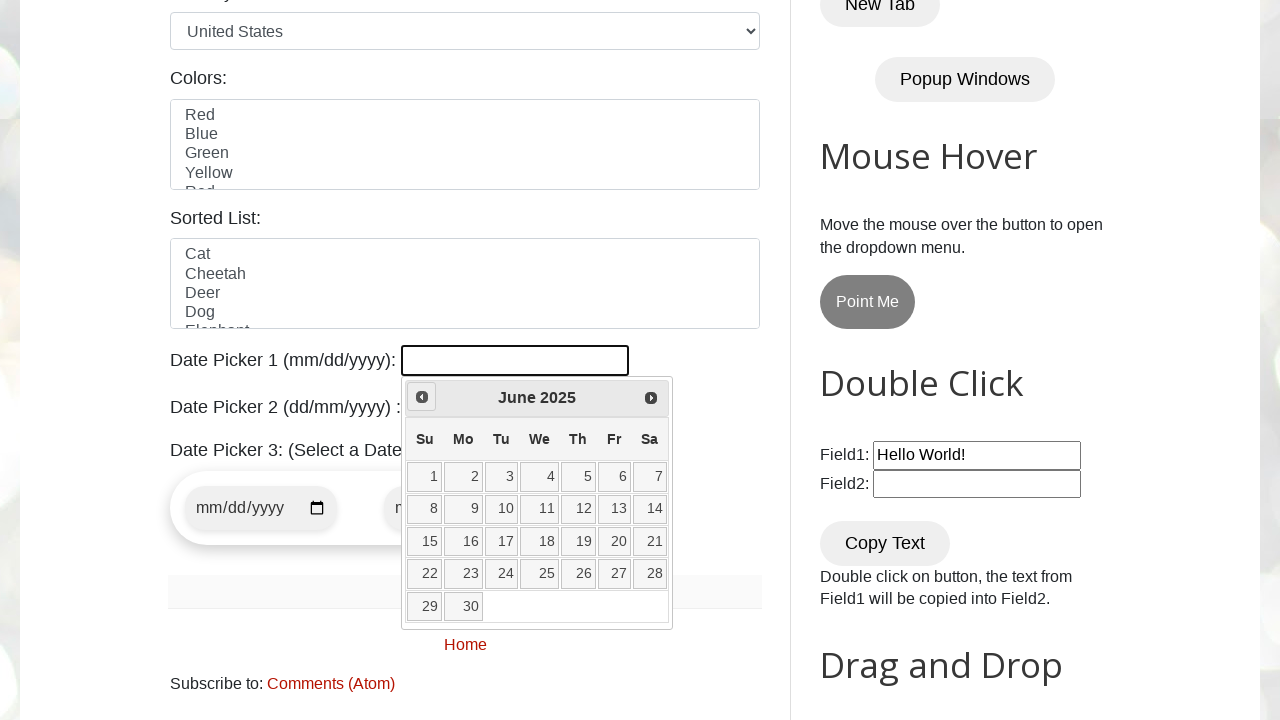

Retrieved current month from date picker
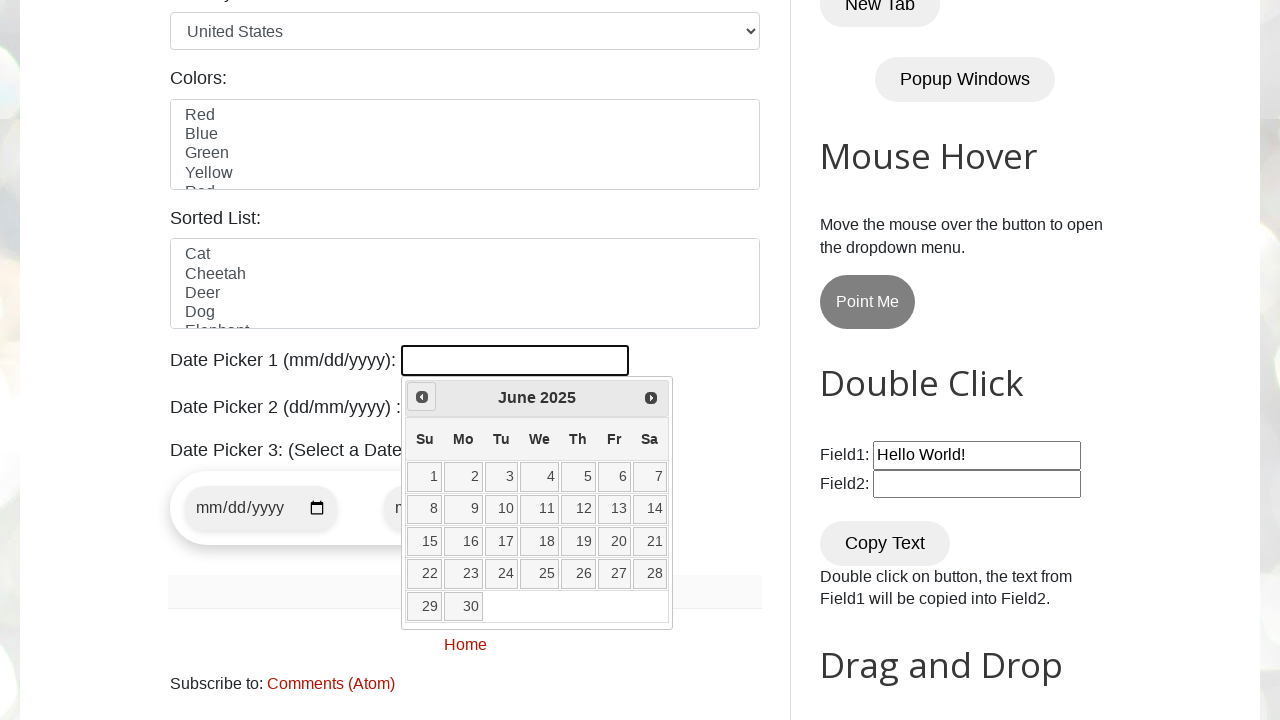

Retrieved current year from date picker
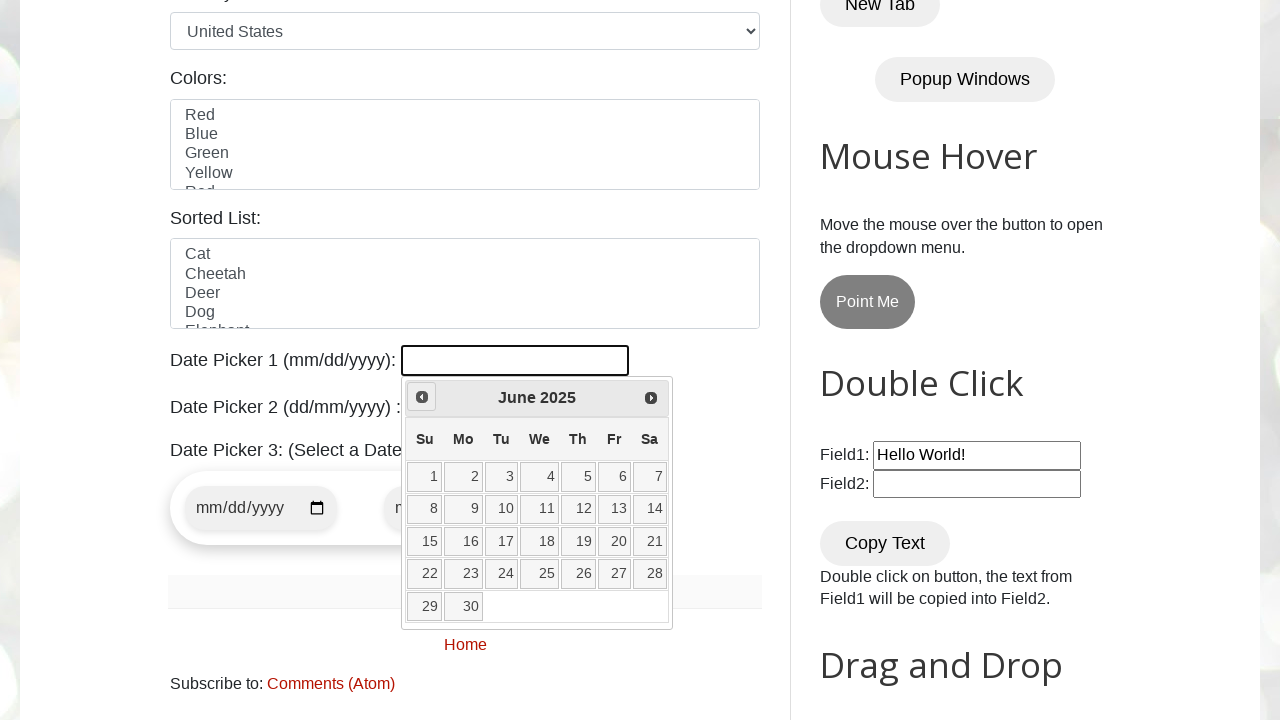

Clicked previous month button to navigate backwards at (422, 397) on span.ui-icon.ui-icon-circle-triangle-w
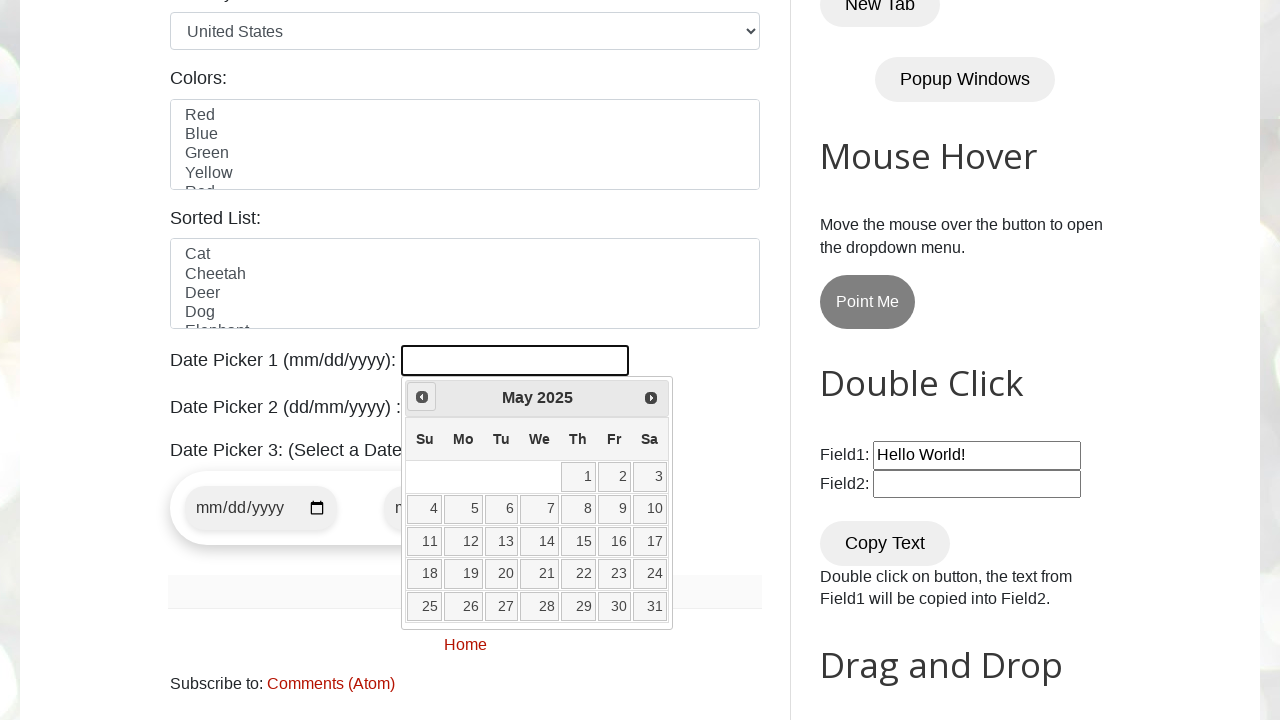

Retrieved current month from date picker
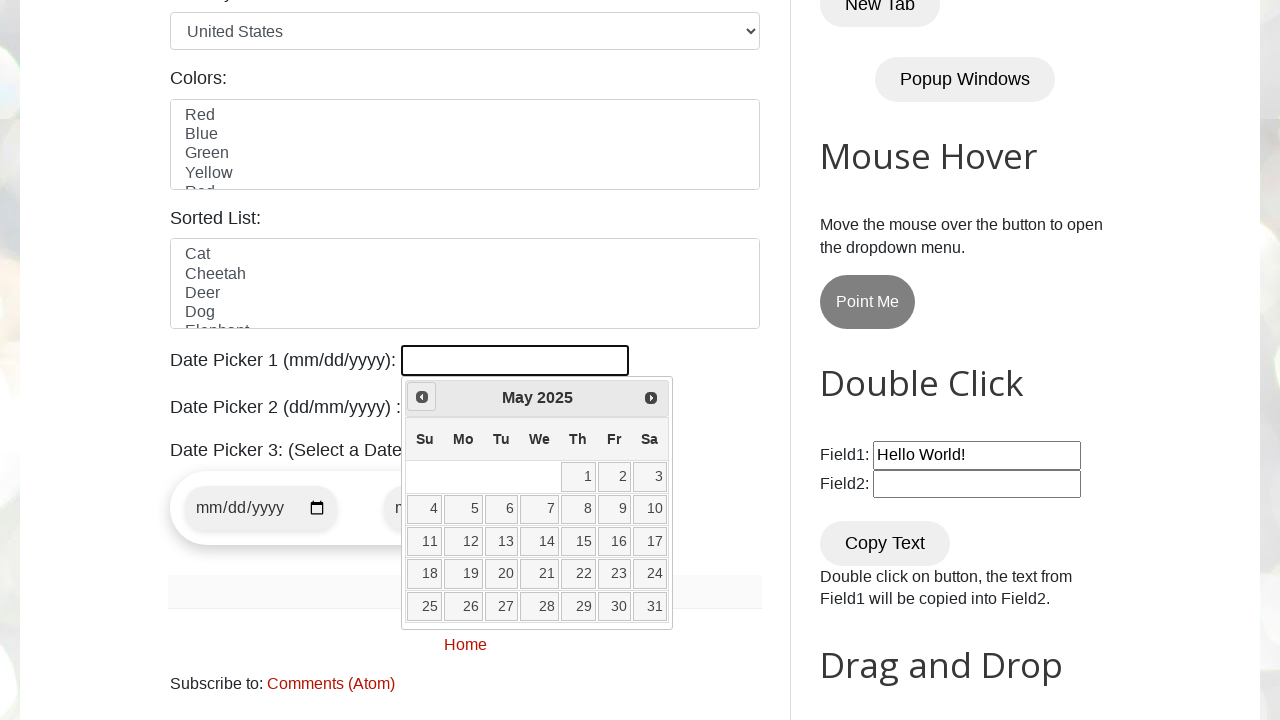

Retrieved current year from date picker
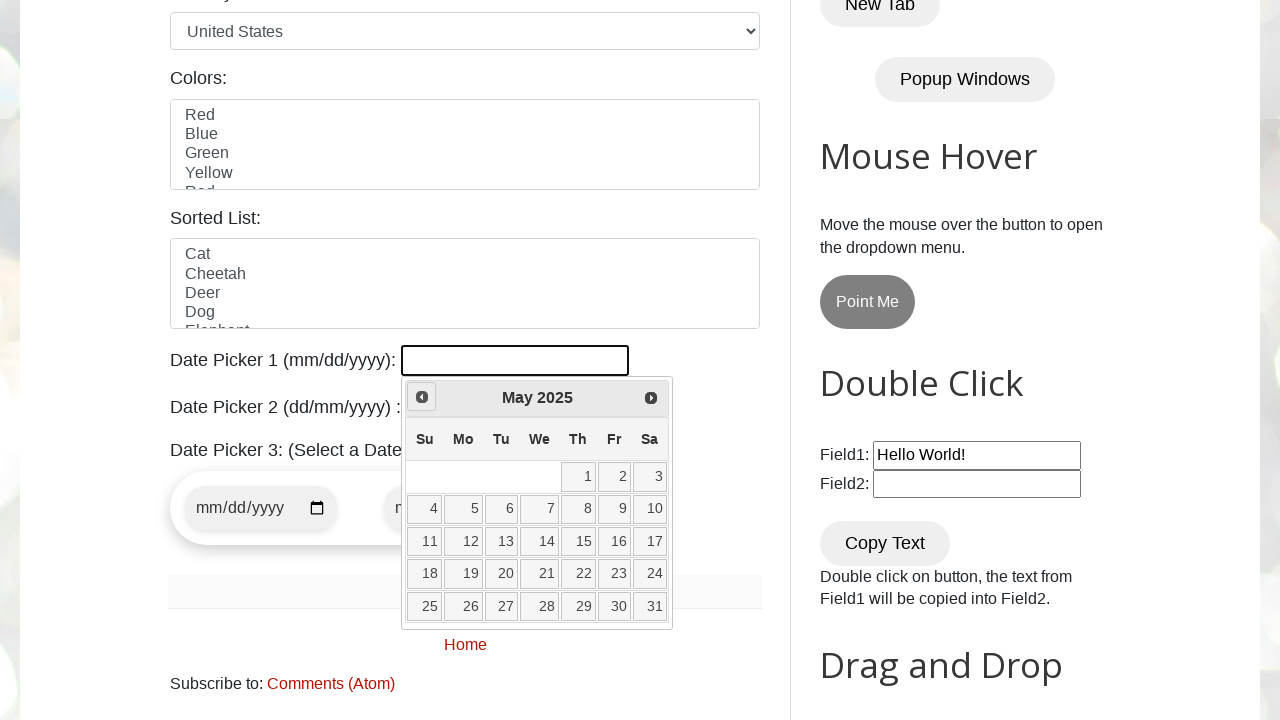

Clicked previous month button to navigate backwards at (422, 397) on span.ui-icon.ui-icon-circle-triangle-w
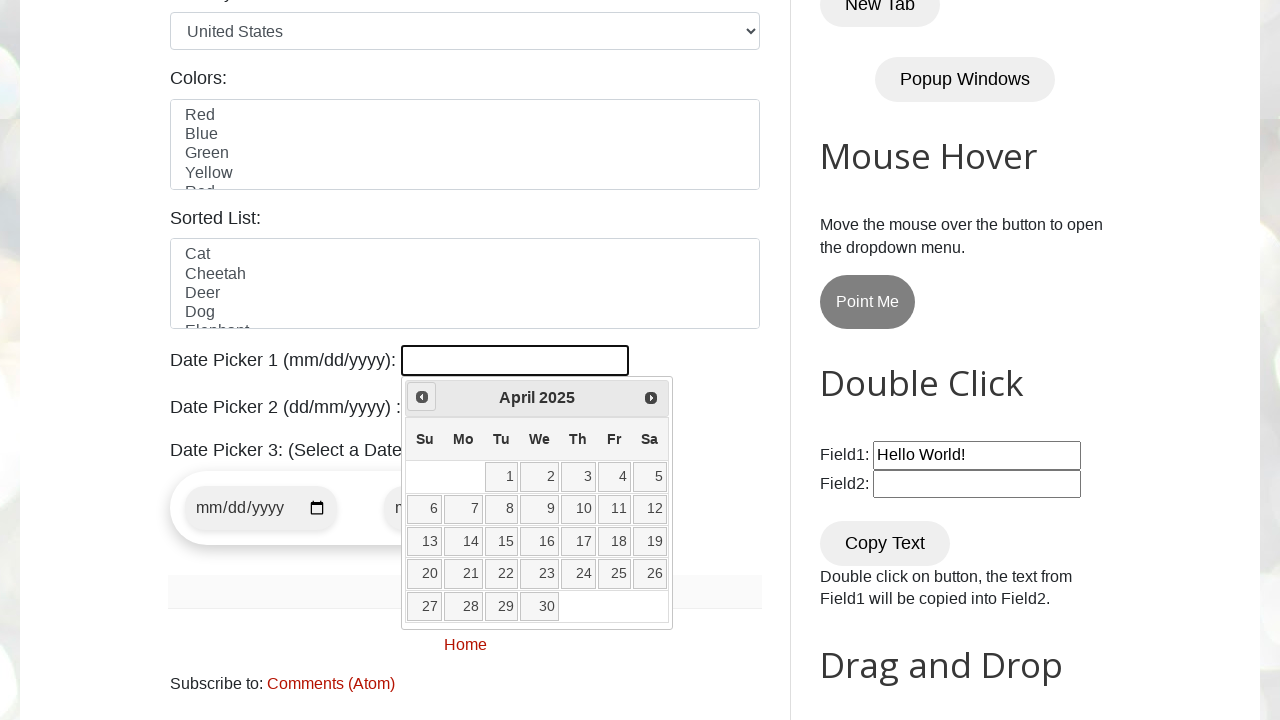

Retrieved current month from date picker
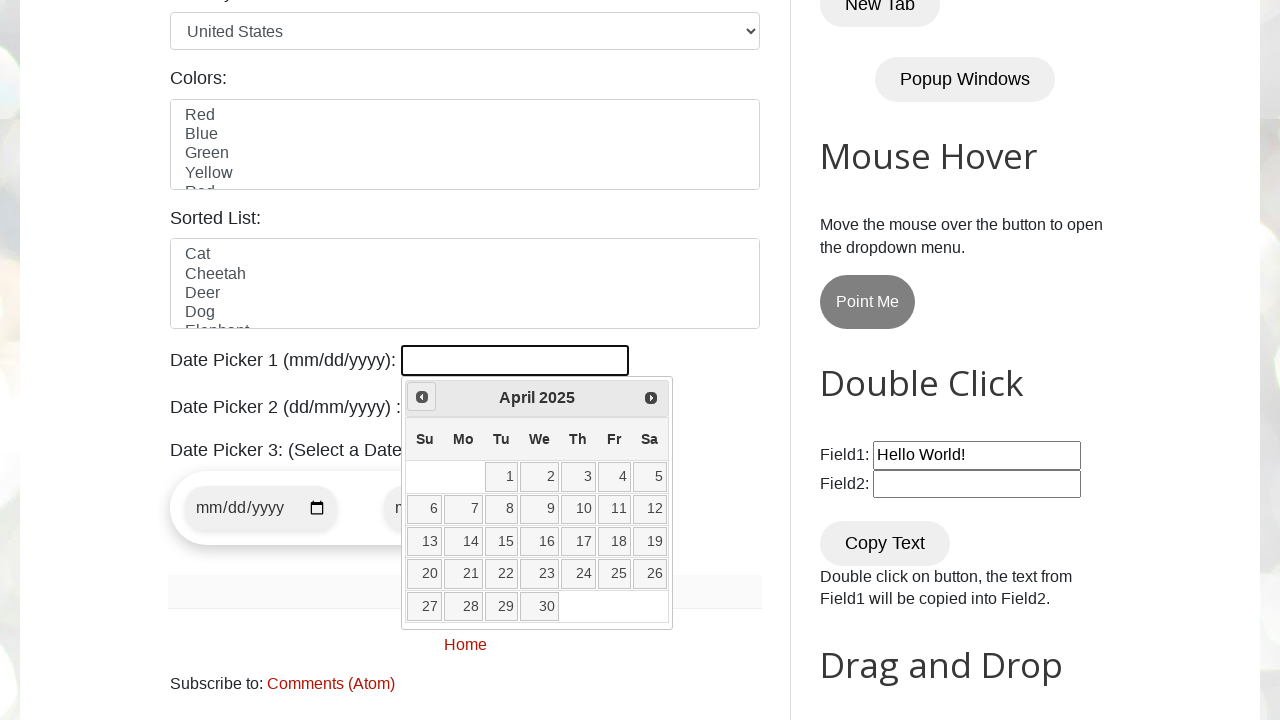

Retrieved current year from date picker
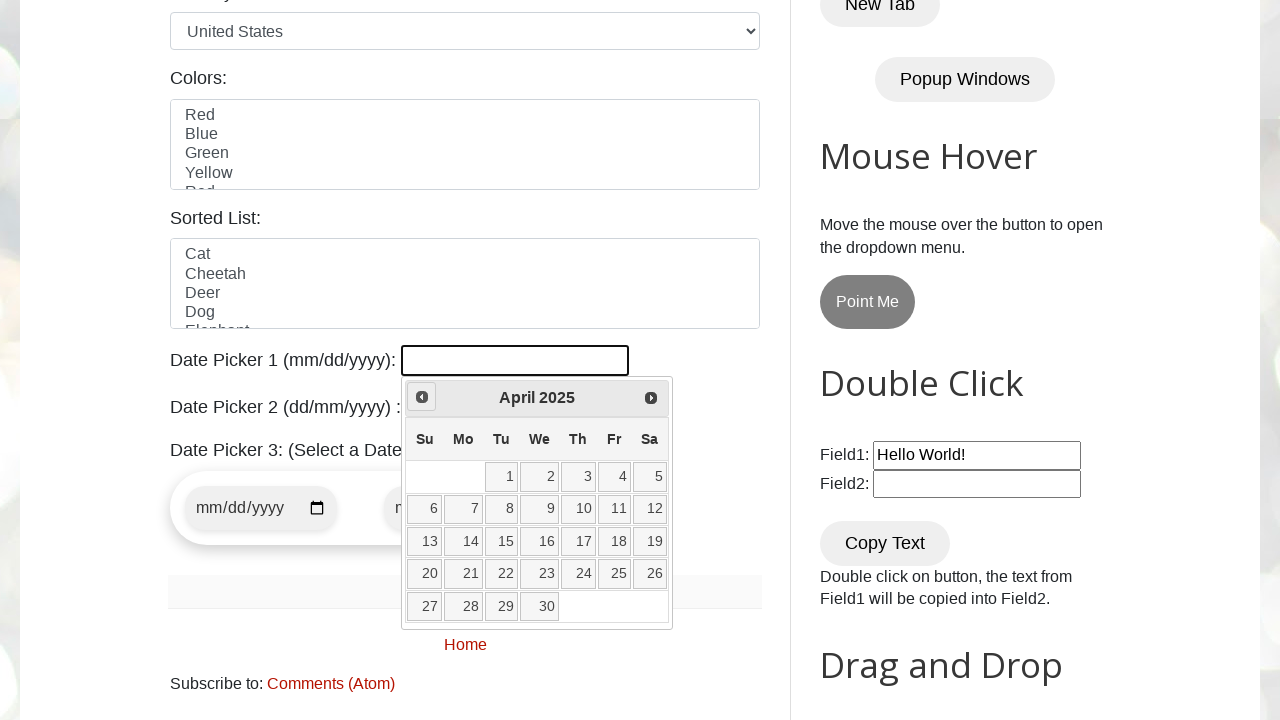

Clicked previous month button to navigate backwards at (422, 397) on span.ui-icon.ui-icon-circle-triangle-w
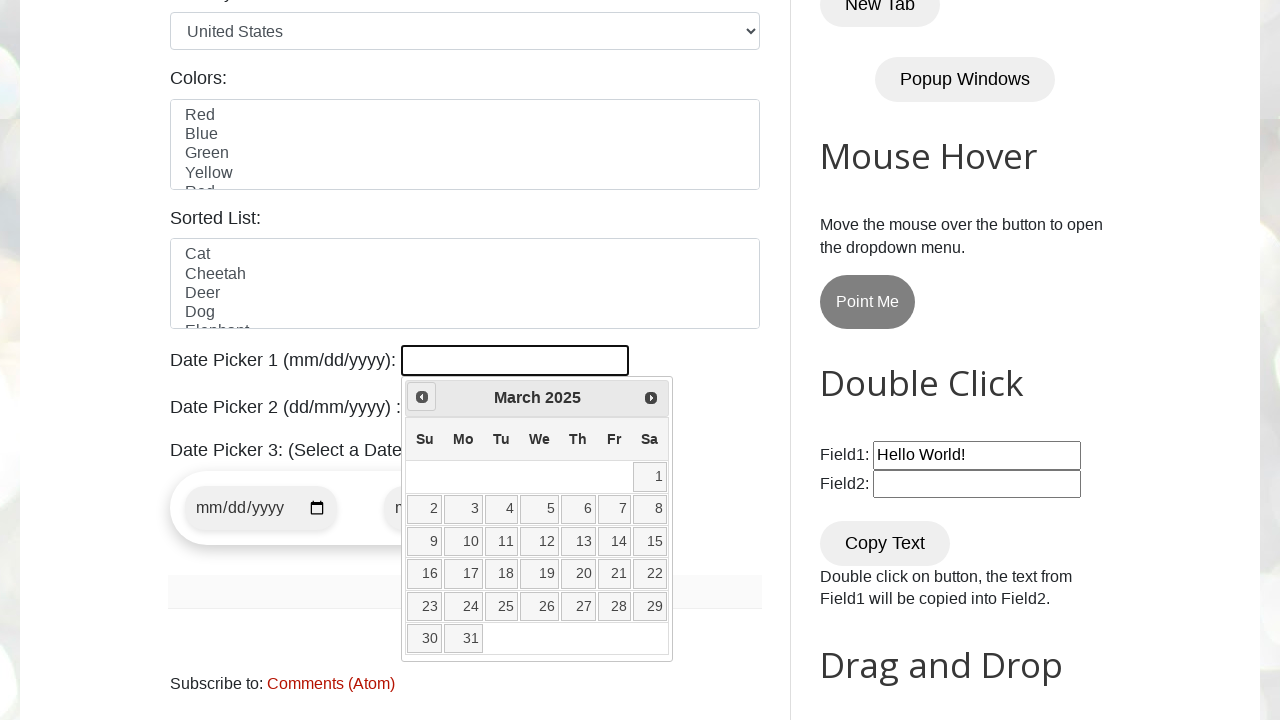

Retrieved current month from date picker
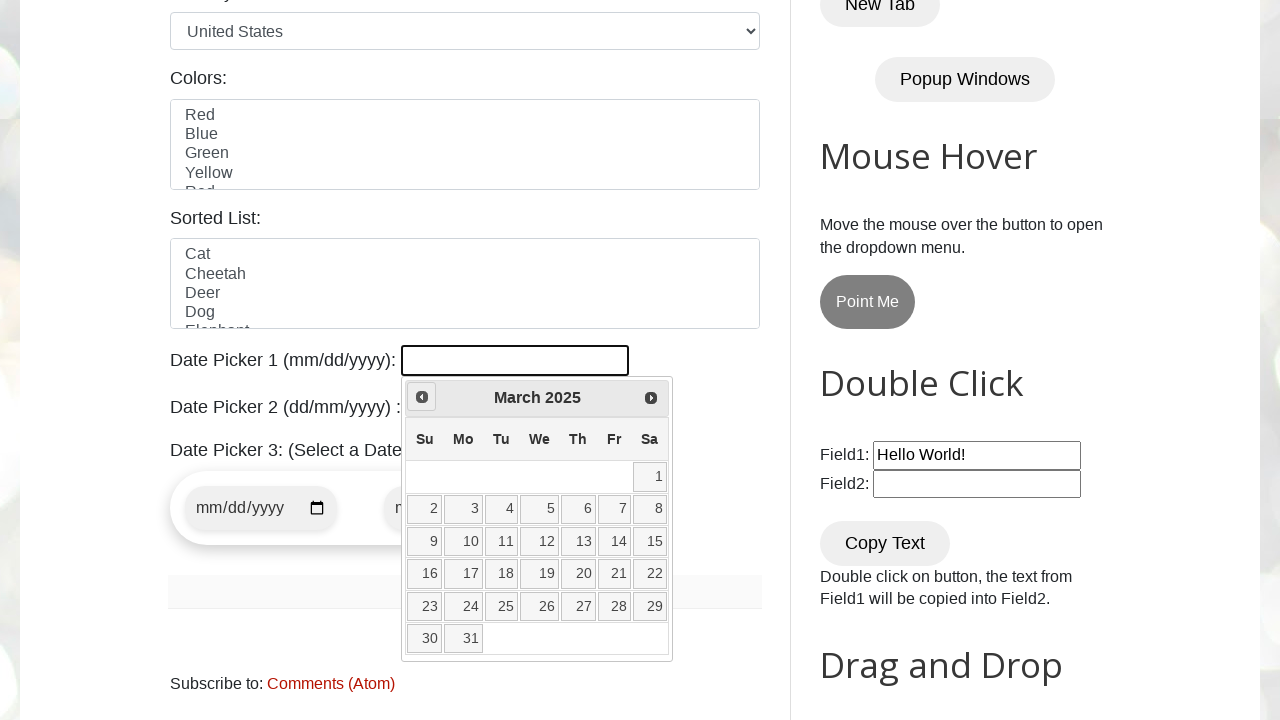

Retrieved current year from date picker
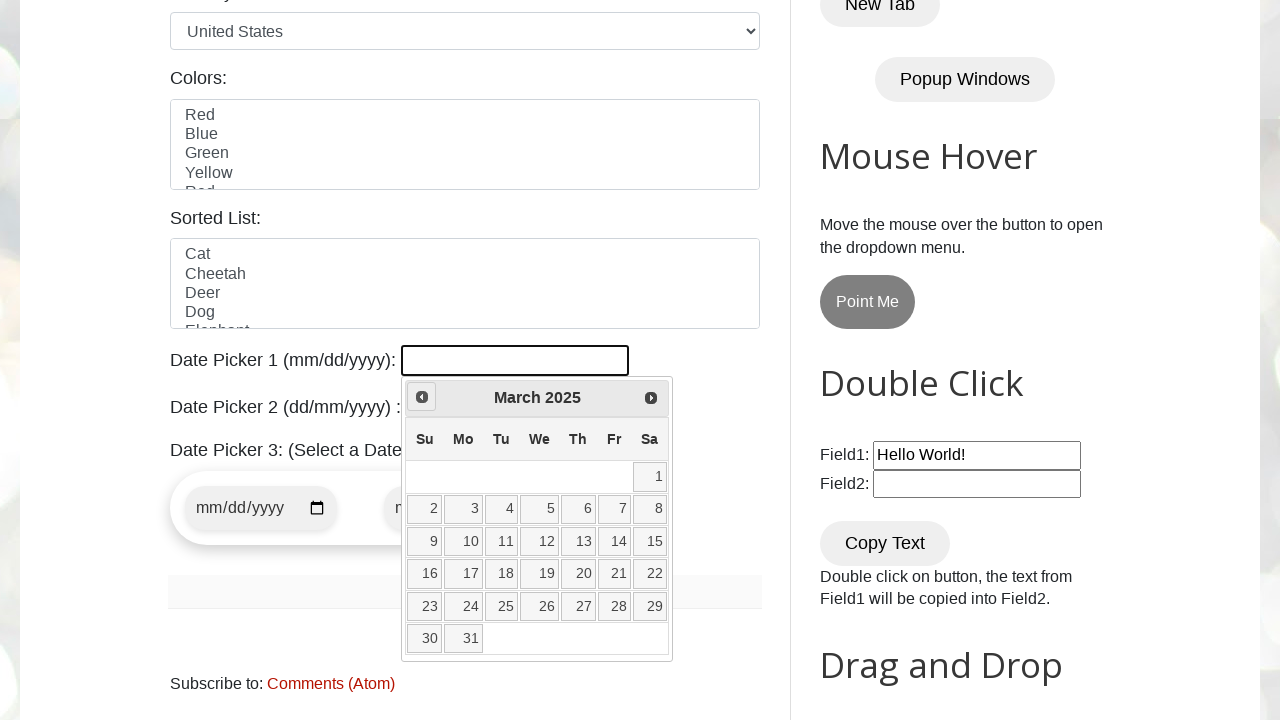

Clicked previous month button to navigate backwards at (422, 397) on span.ui-icon.ui-icon-circle-triangle-w
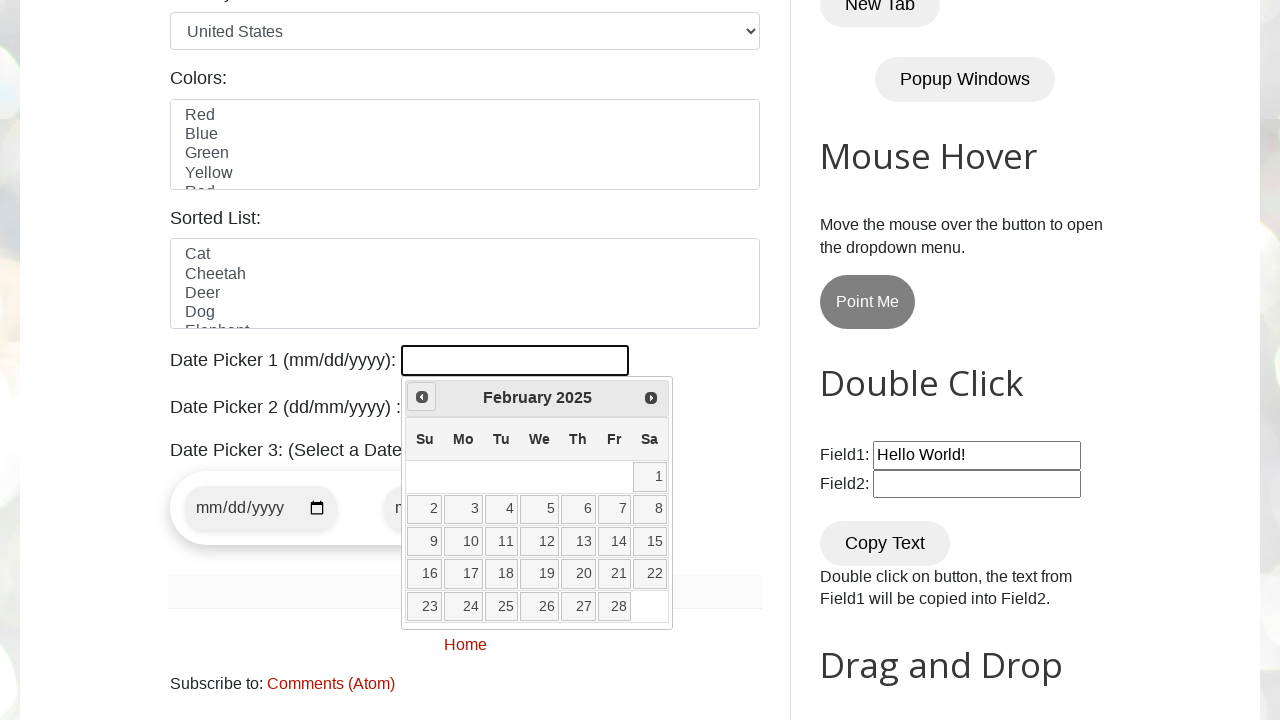

Retrieved current month from date picker
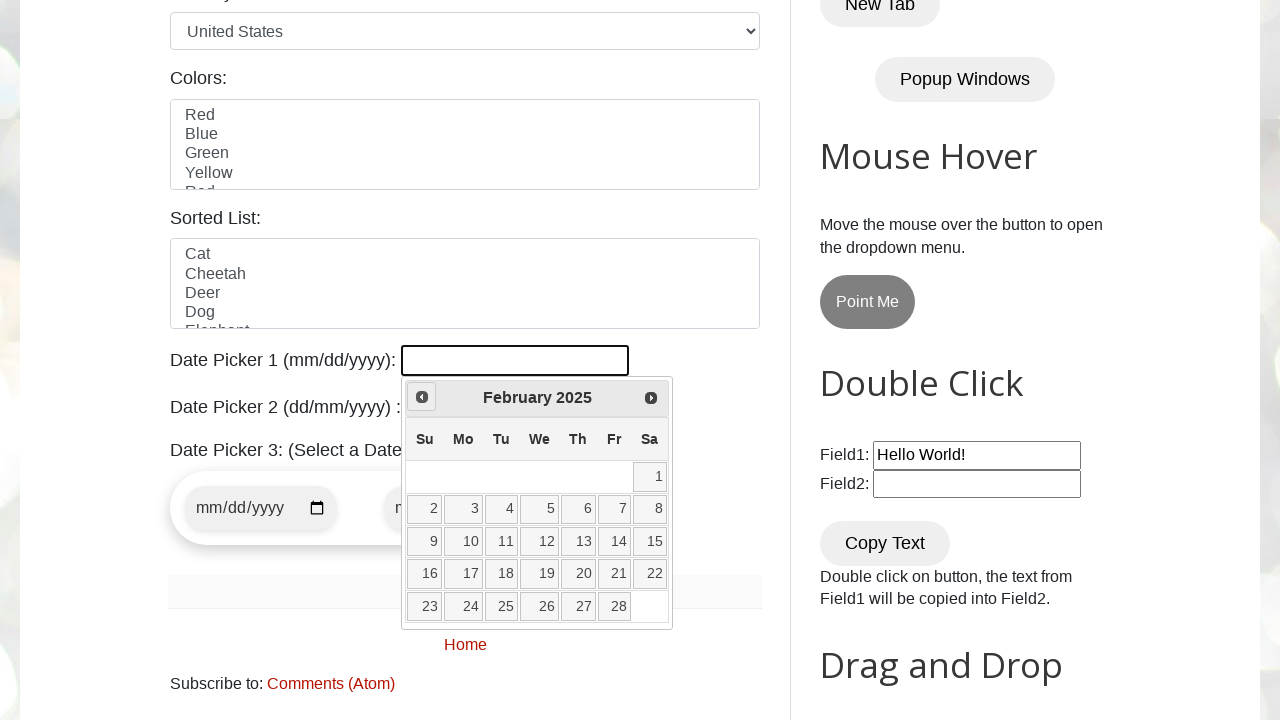

Retrieved current year from date picker
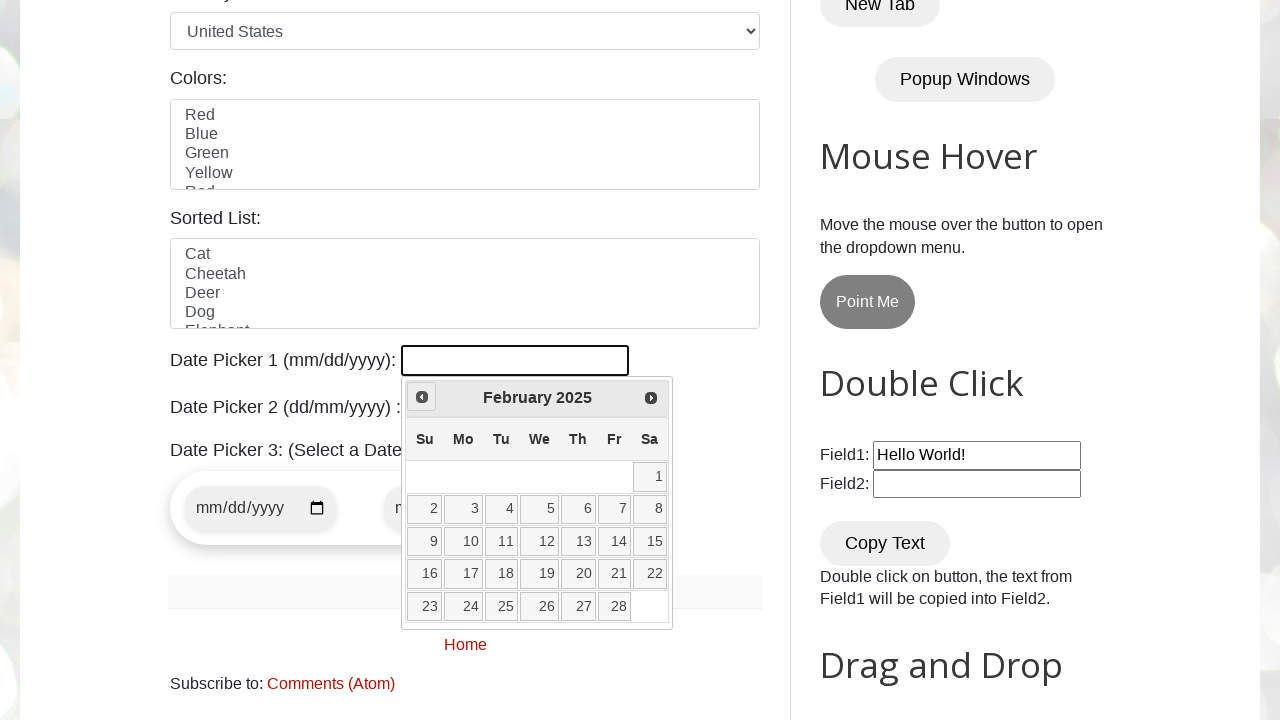

Clicked previous month button to navigate backwards at (422, 397) on span.ui-icon.ui-icon-circle-triangle-w
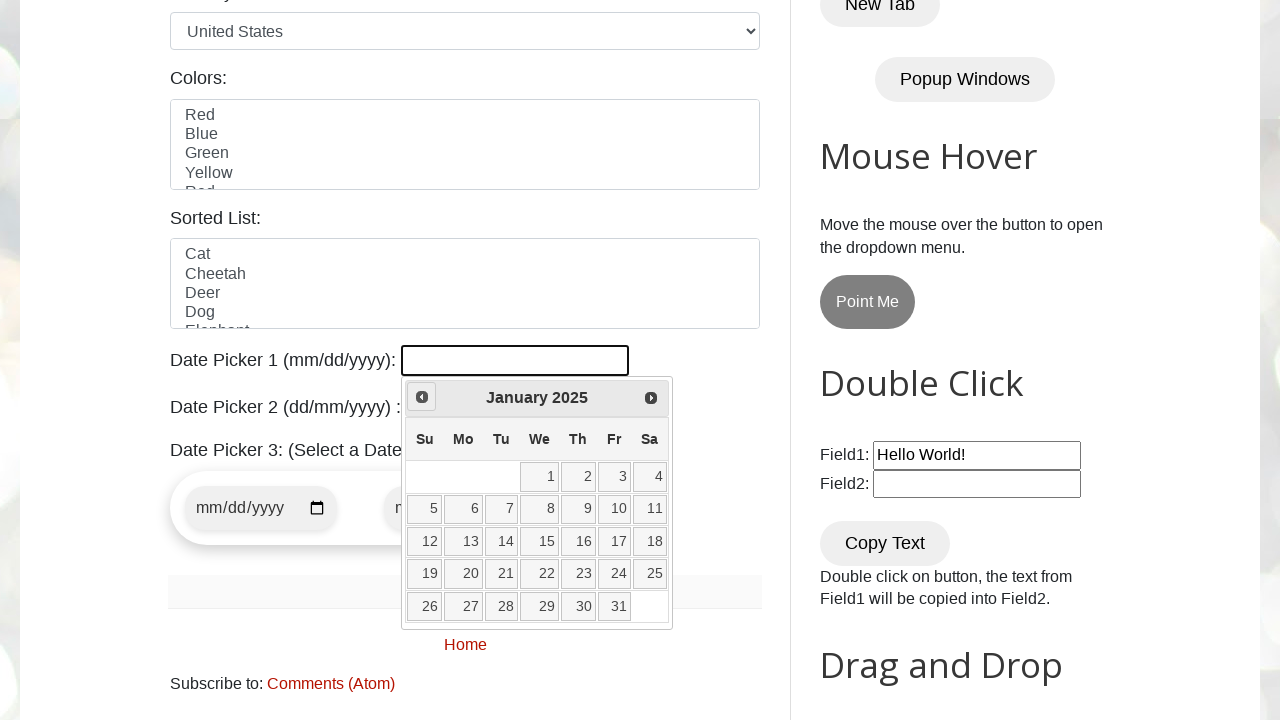

Retrieved current month from date picker
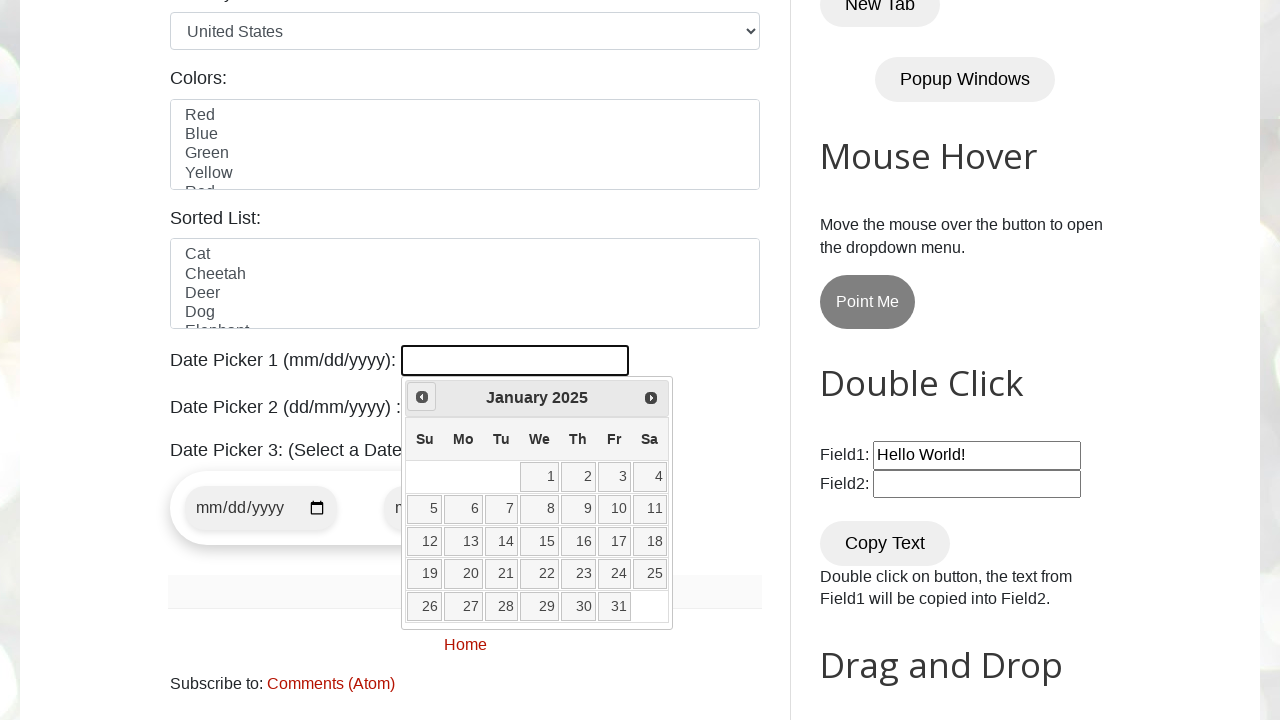

Retrieved current year from date picker
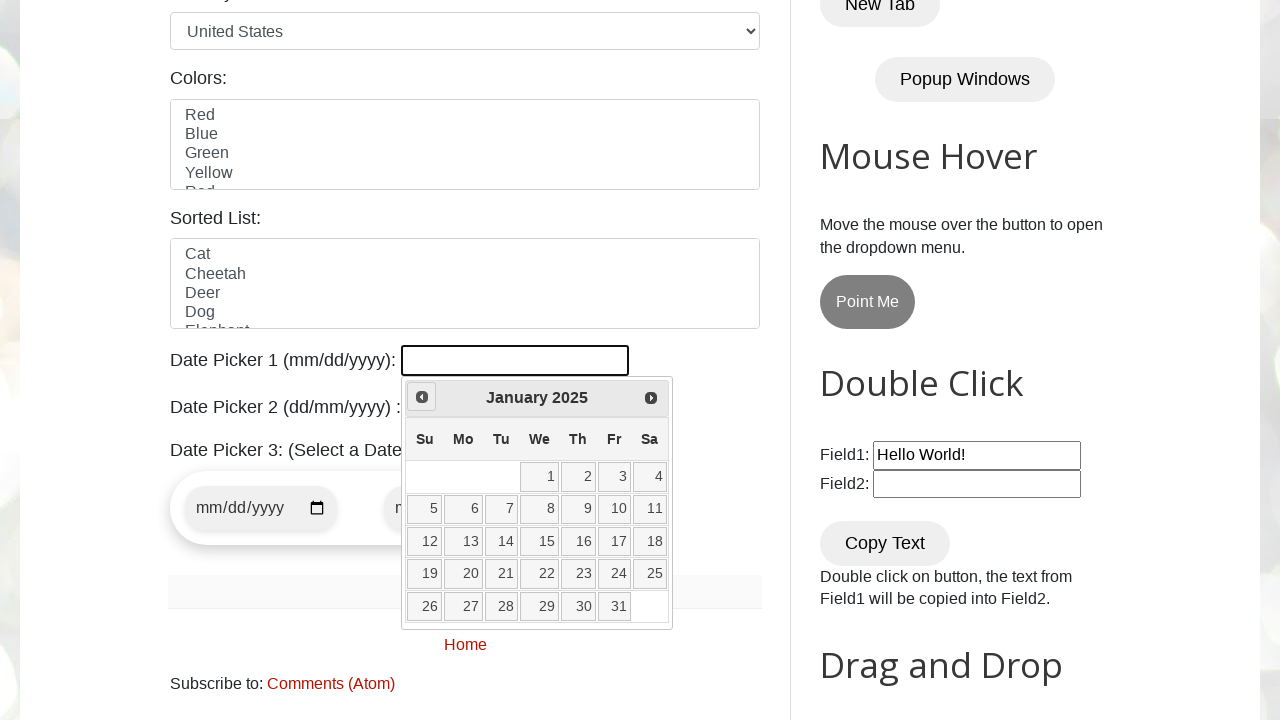

Clicked previous month button to navigate backwards at (422, 397) on span.ui-icon.ui-icon-circle-triangle-w
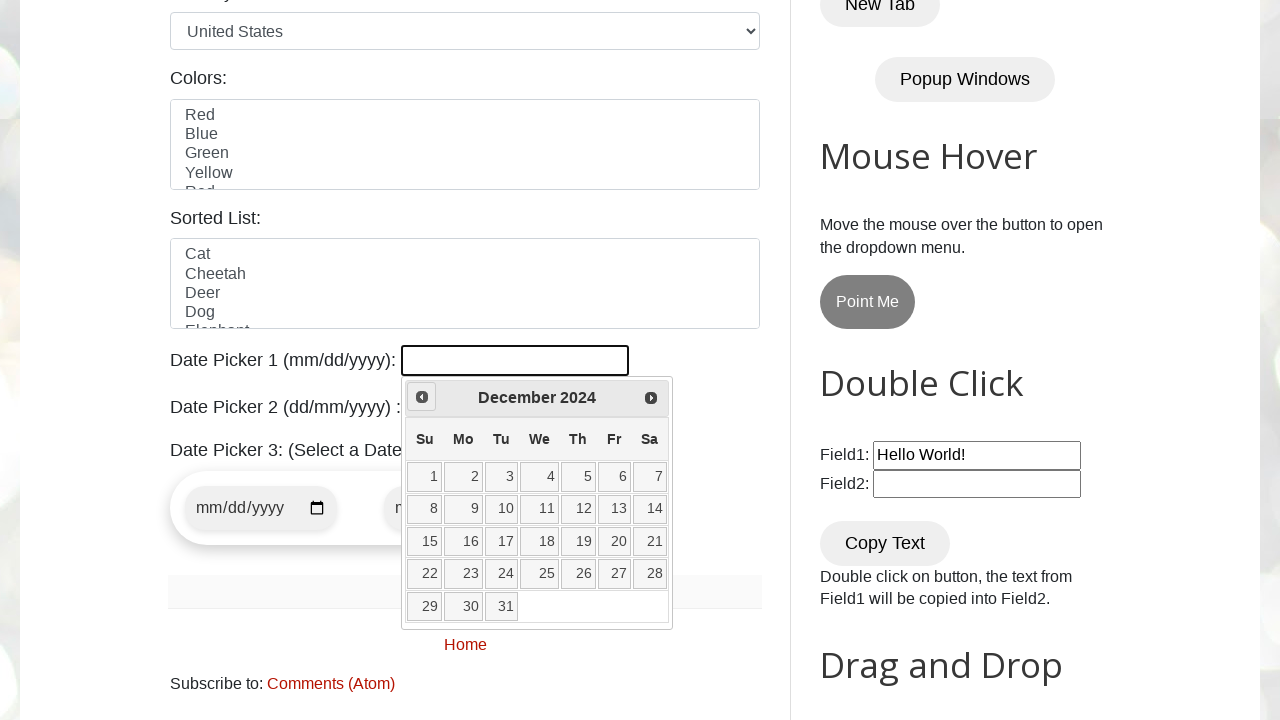

Retrieved current month from date picker
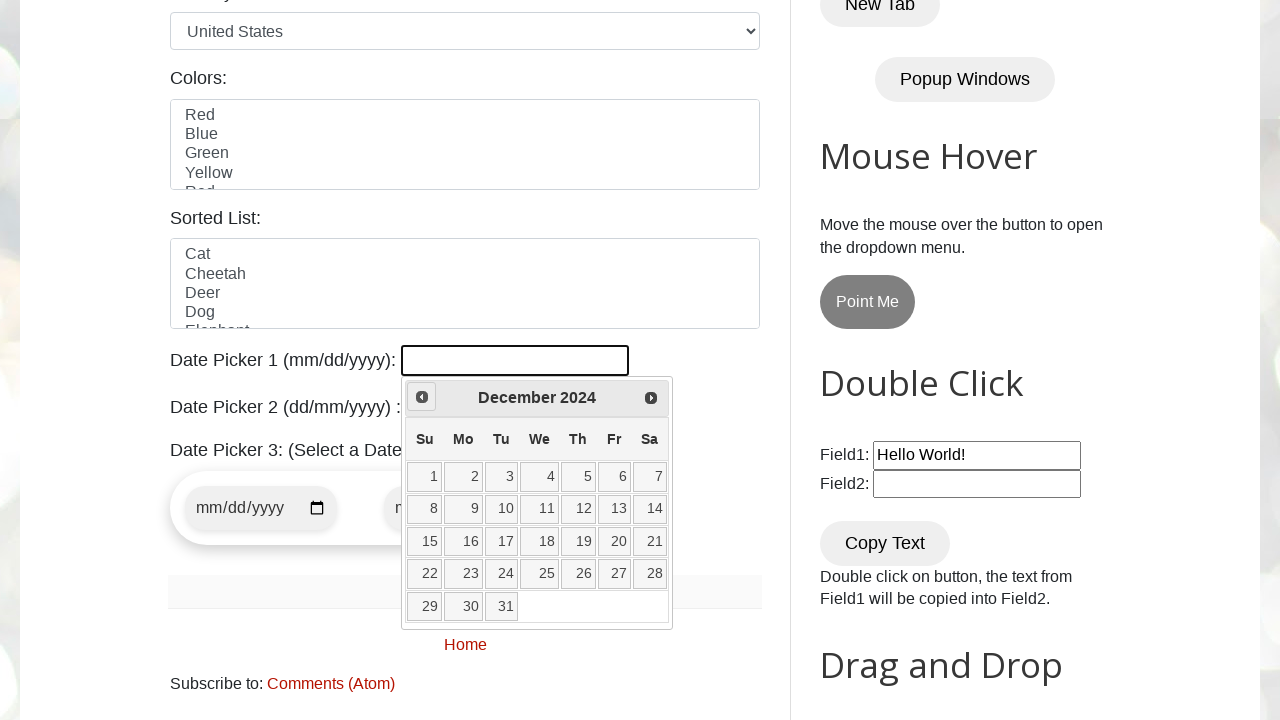

Retrieved current year from date picker
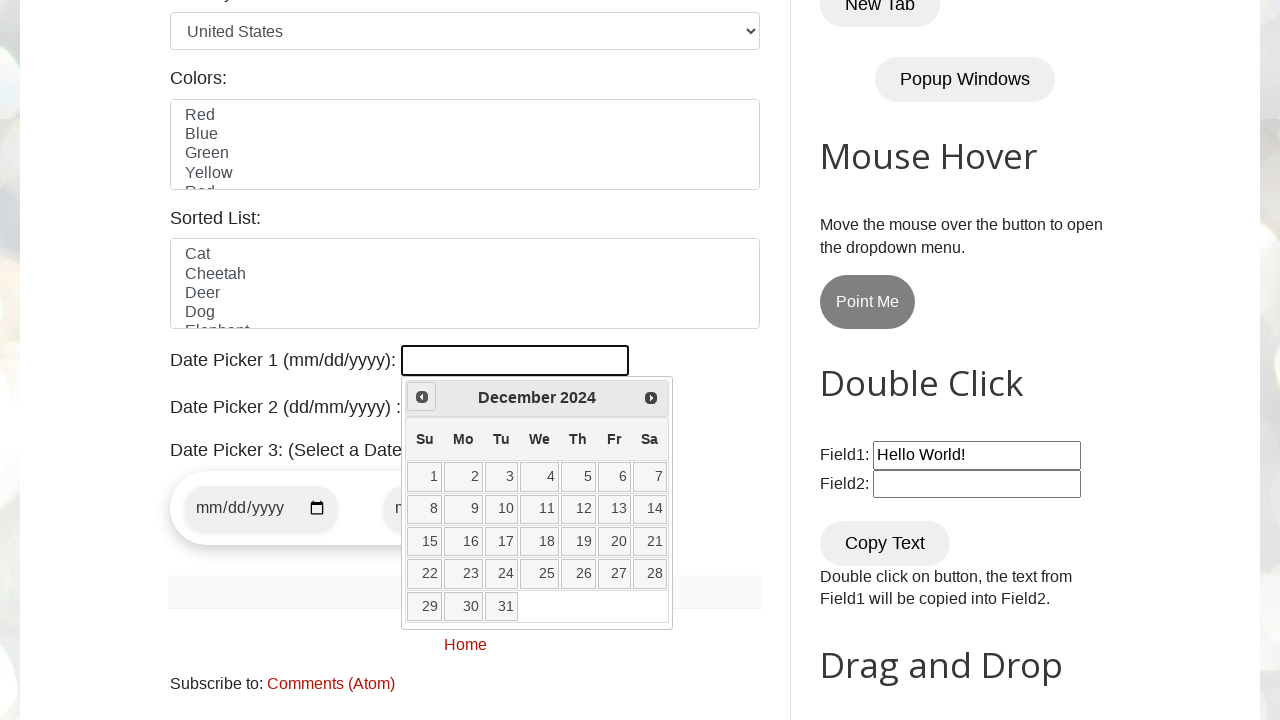

Clicked previous month button to navigate backwards at (422, 397) on span.ui-icon.ui-icon-circle-triangle-w
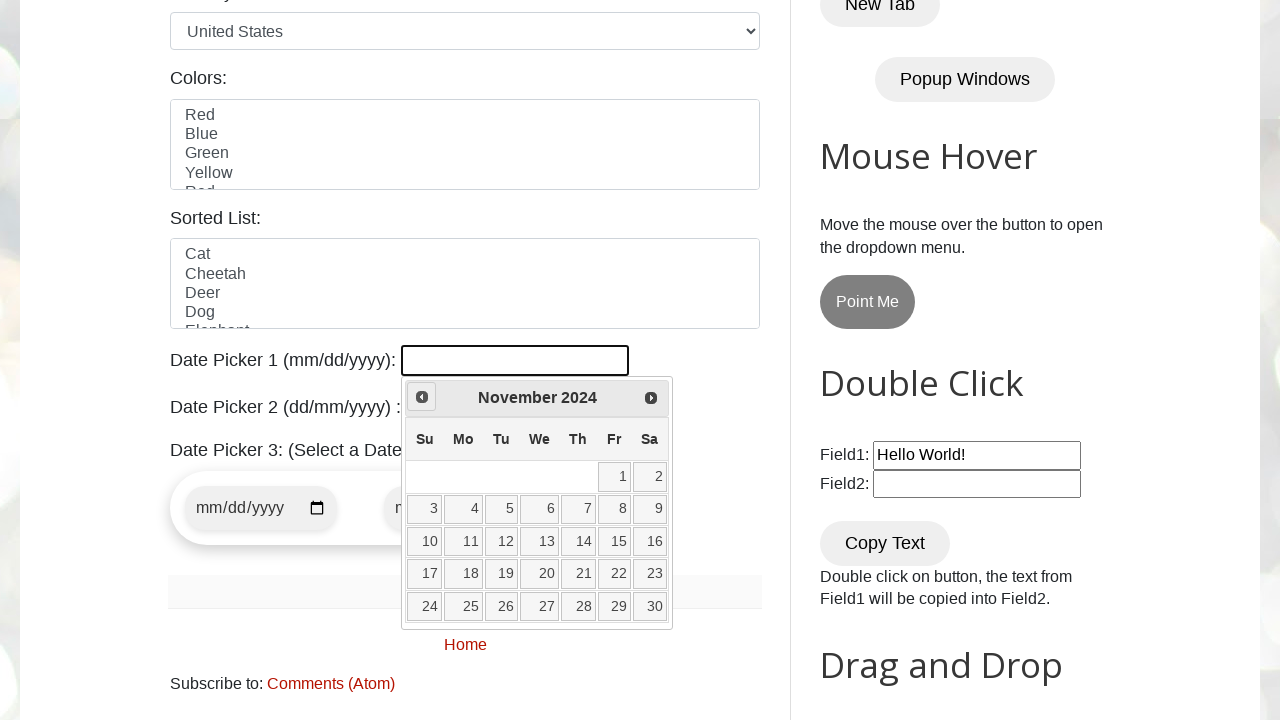

Retrieved current month from date picker
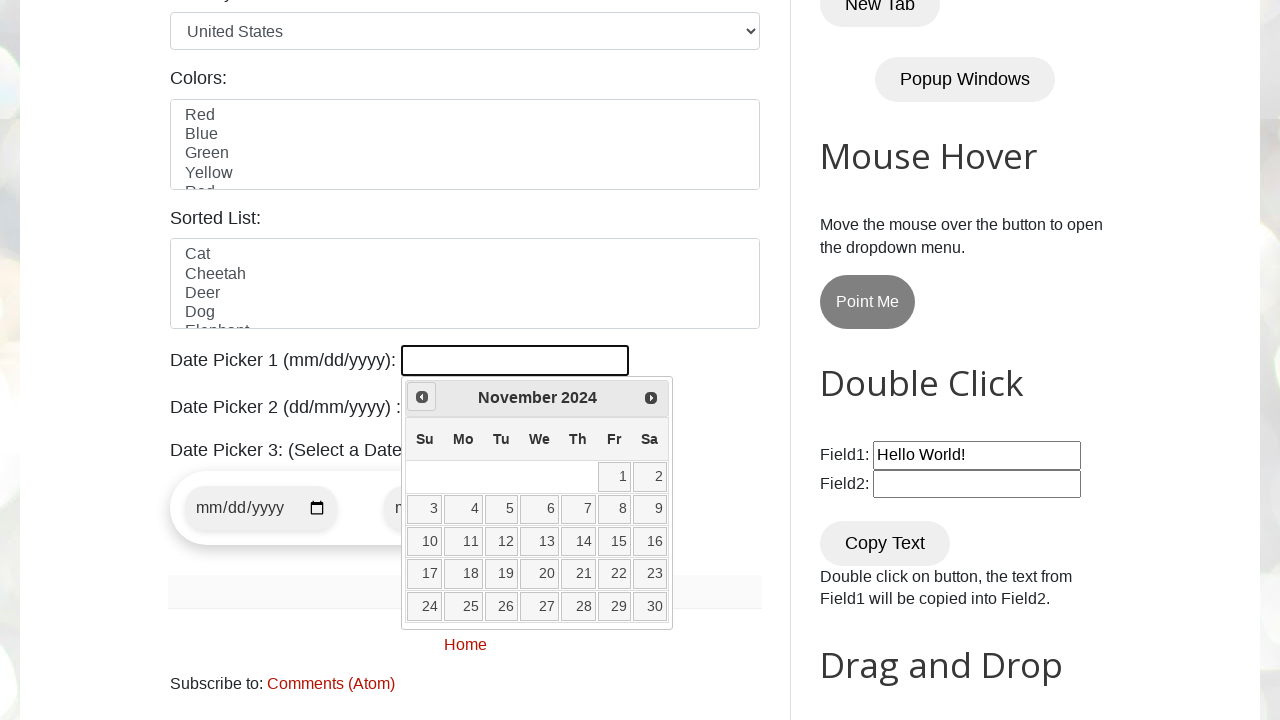

Retrieved current year from date picker
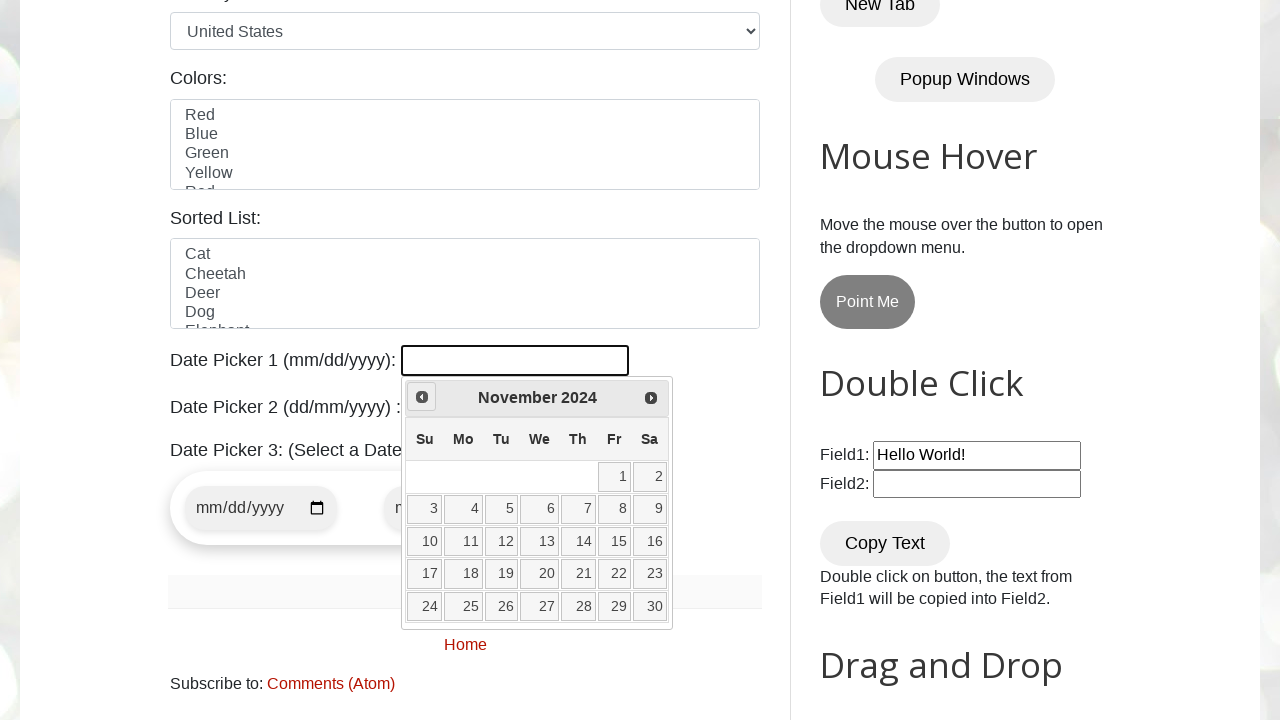

Clicked previous month button to navigate backwards at (422, 397) on span.ui-icon.ui-icon-circle-triangle-w
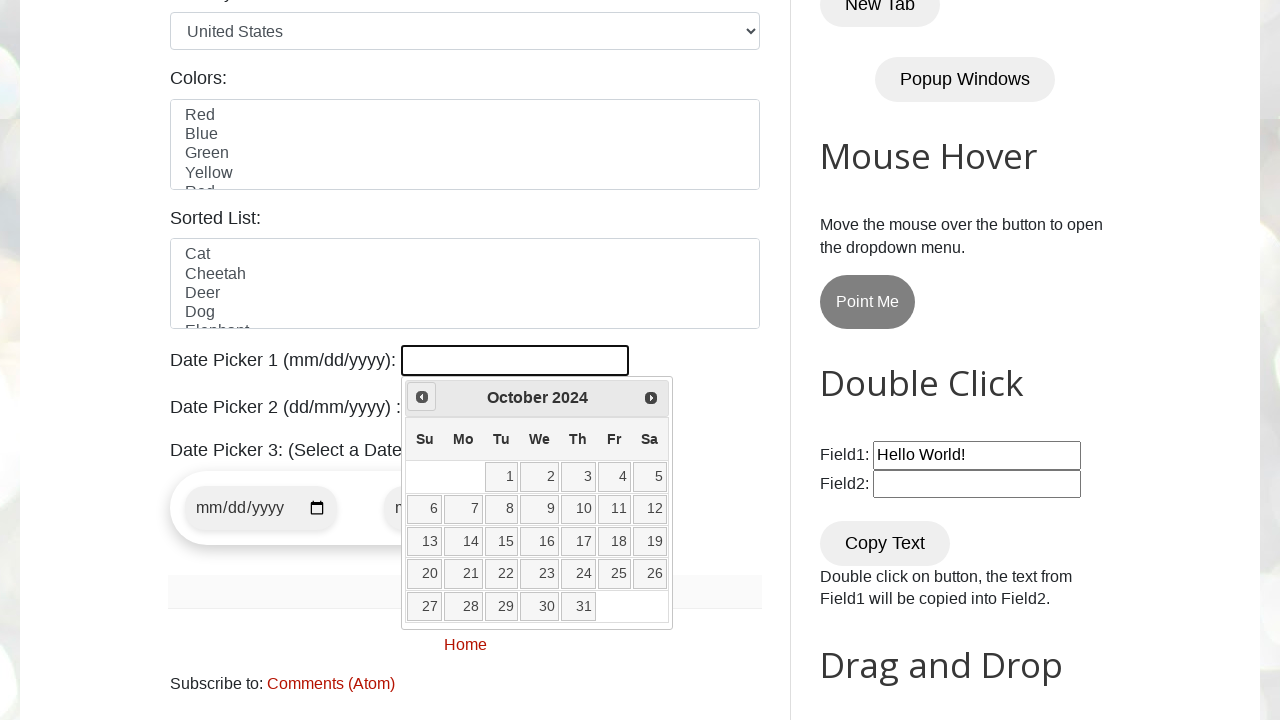

Retrieved current month from date picker
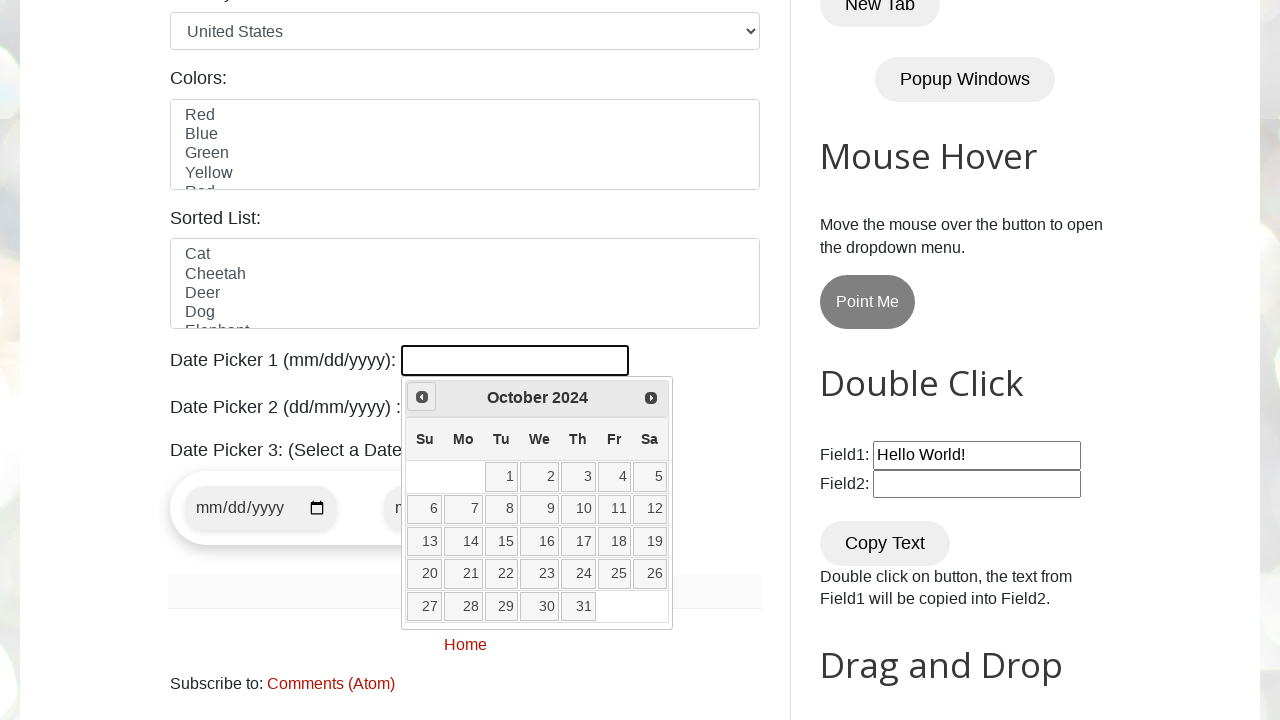

Retrieved current year from date picker
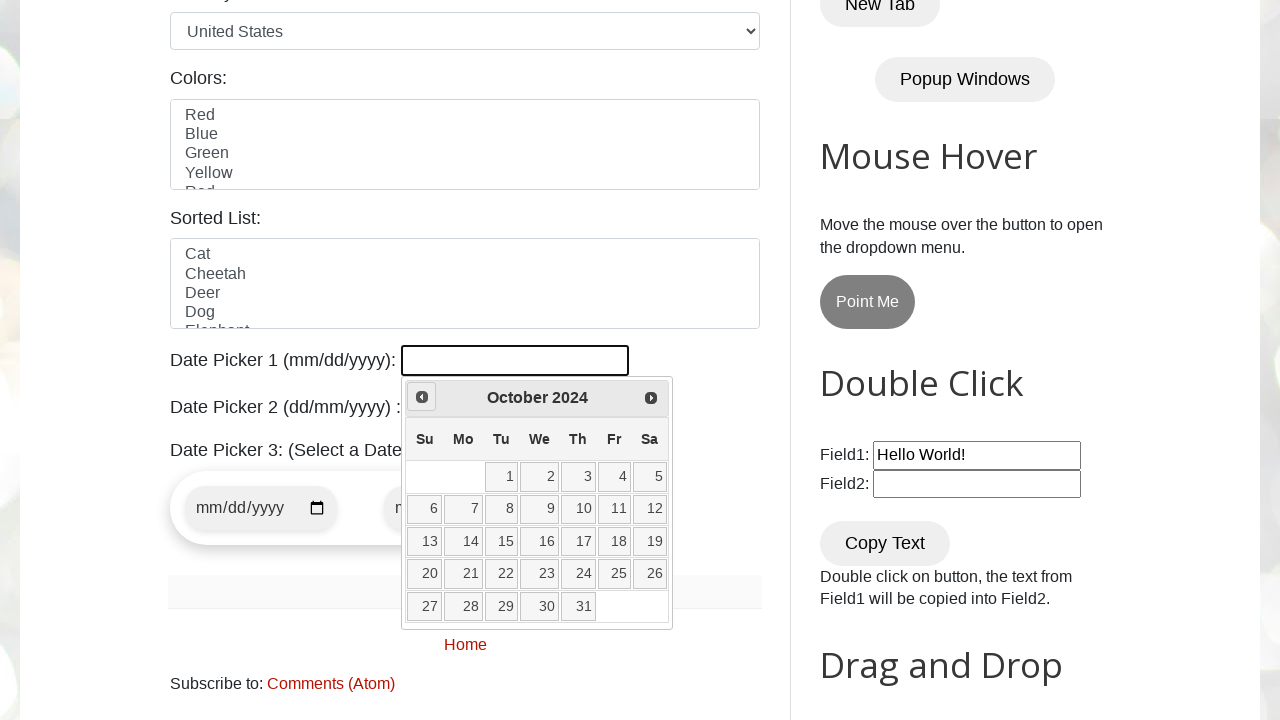

Clicked previous month button to navigate backwards at (422, 397) on span.ui-icon.ui-icon-circle-triangle-w
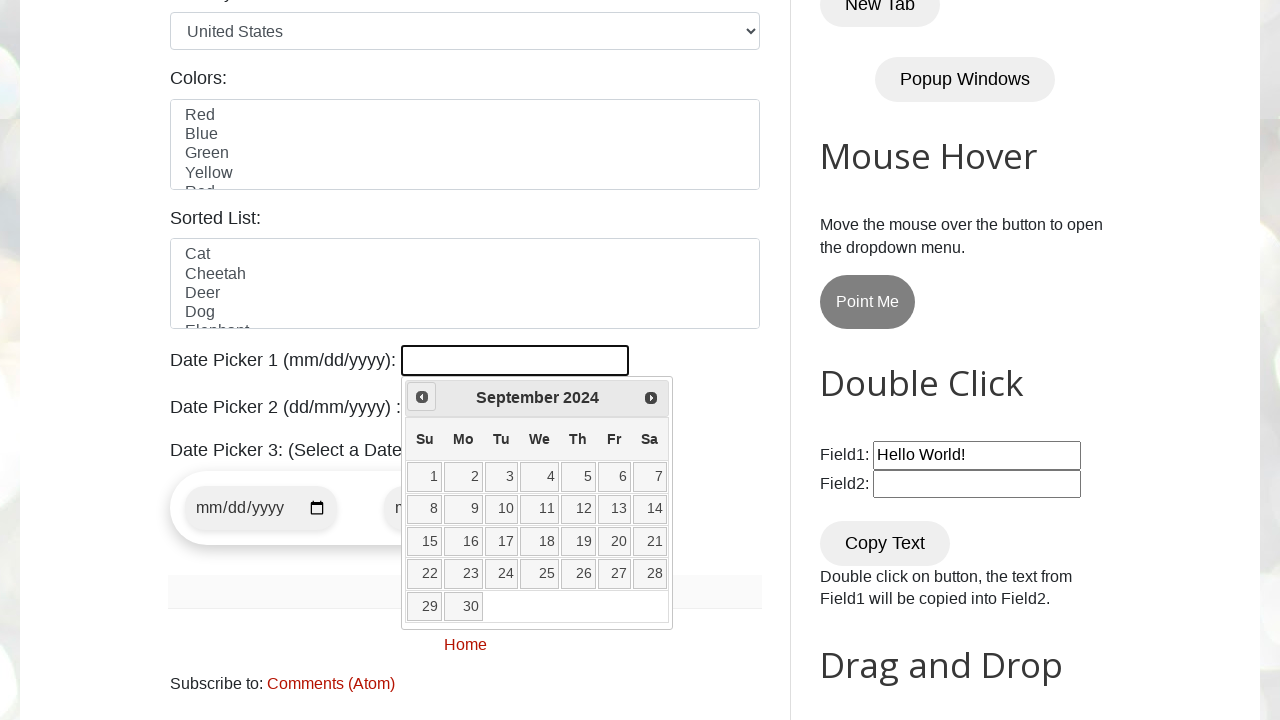

Retrieved current month from date picker
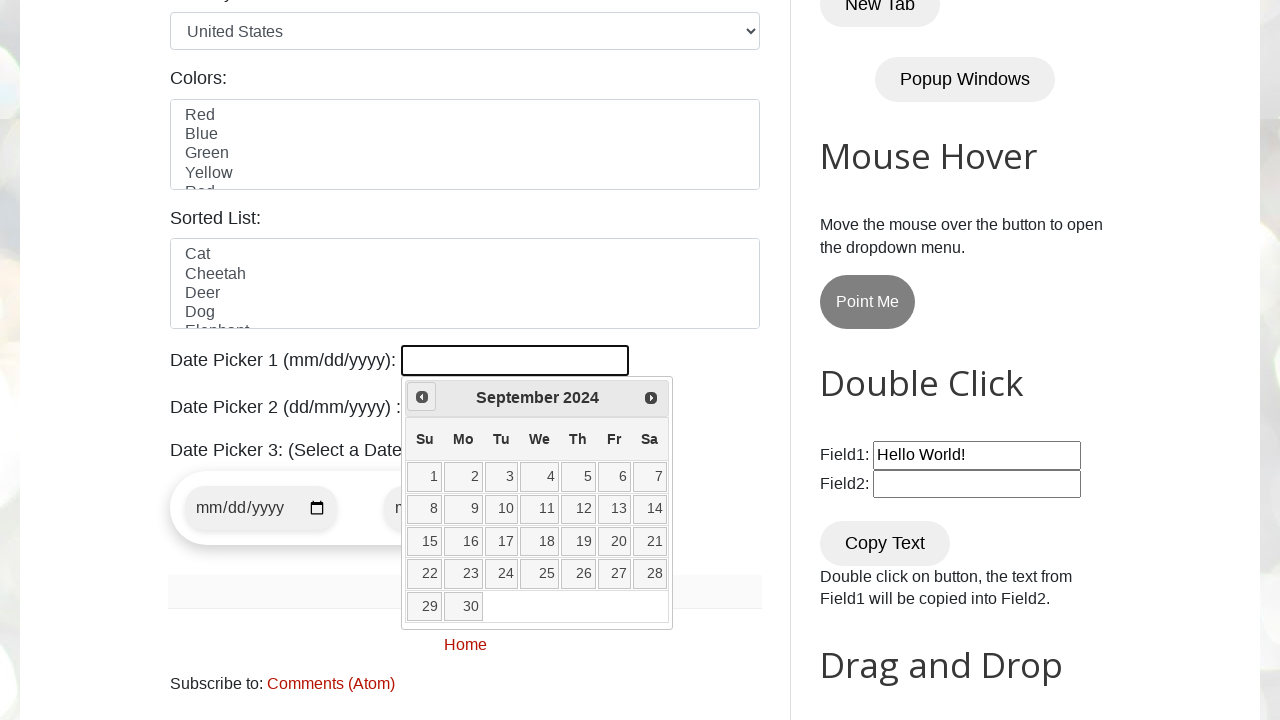

Retrieved current year from date picker
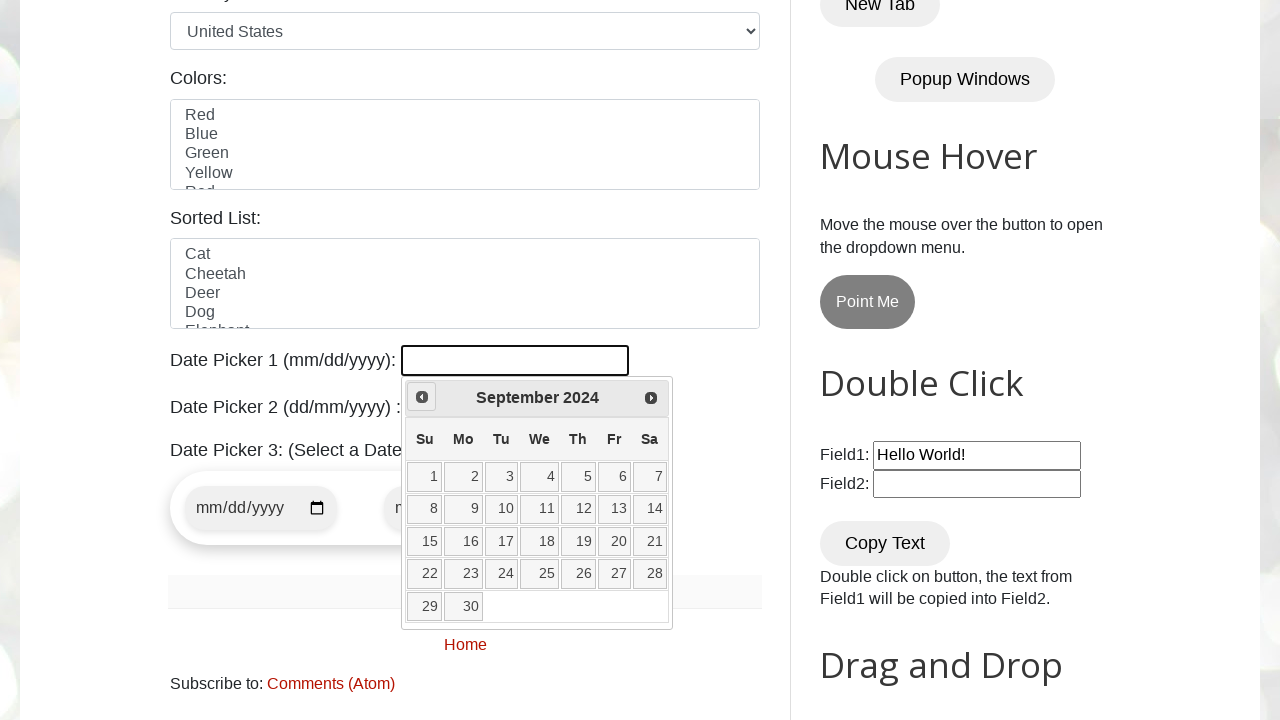

Clicked previous month button to navigate backwards at (422, 397) on span.ui-icon.ui-icon-circle-triangle-w
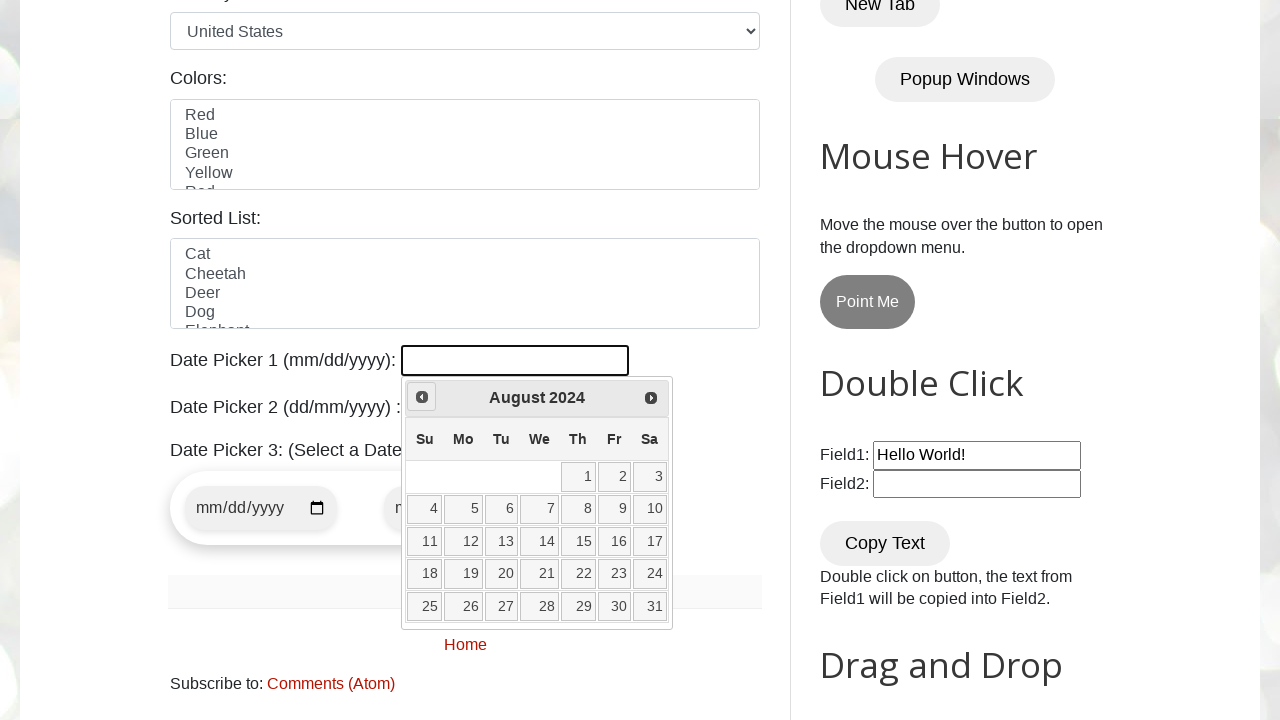

Retrieved current month from date picker
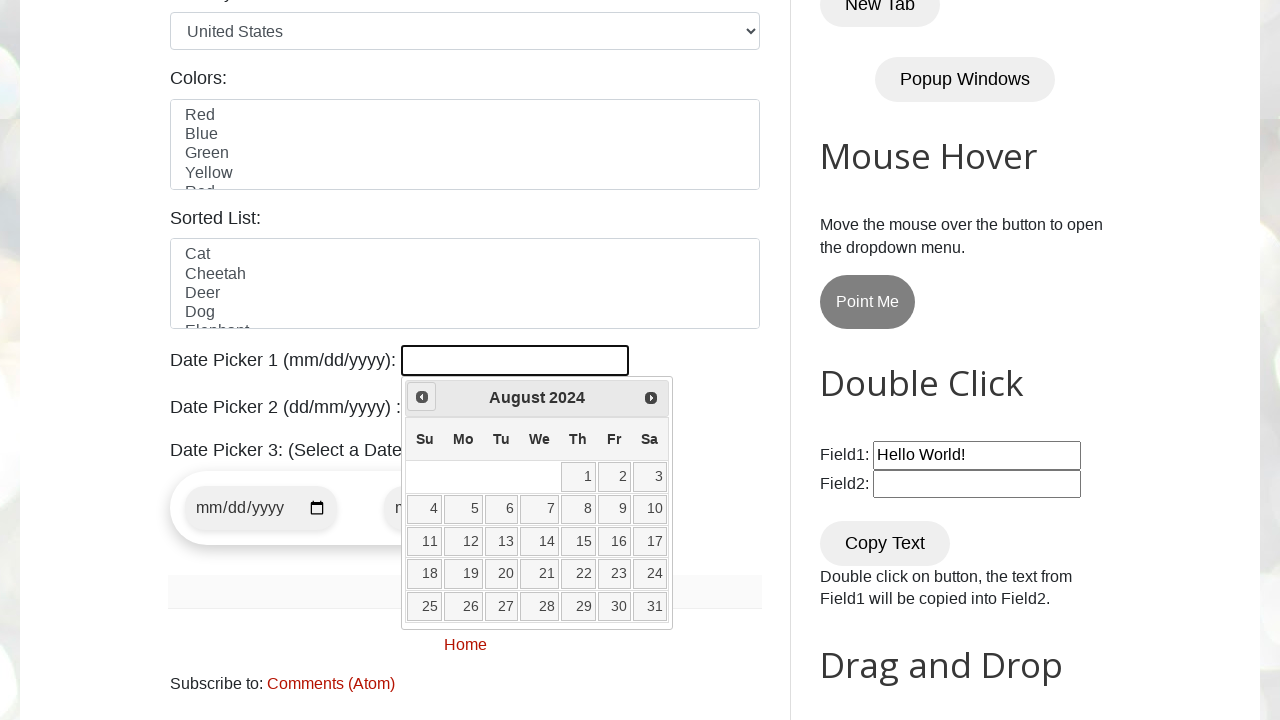

Retrieved current year from date picker
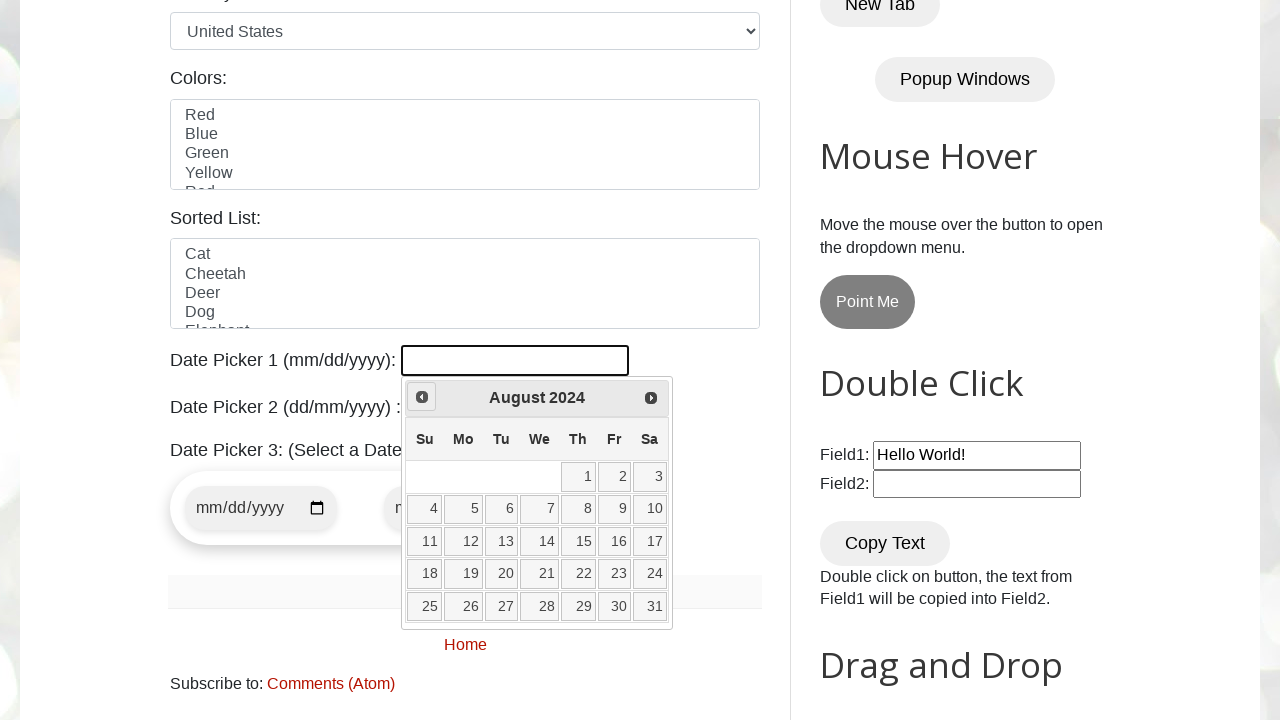

Clicked previous month button to navigate backwards at (422, 397) on span.ui-icon.ui-icon-circle-triangle-w
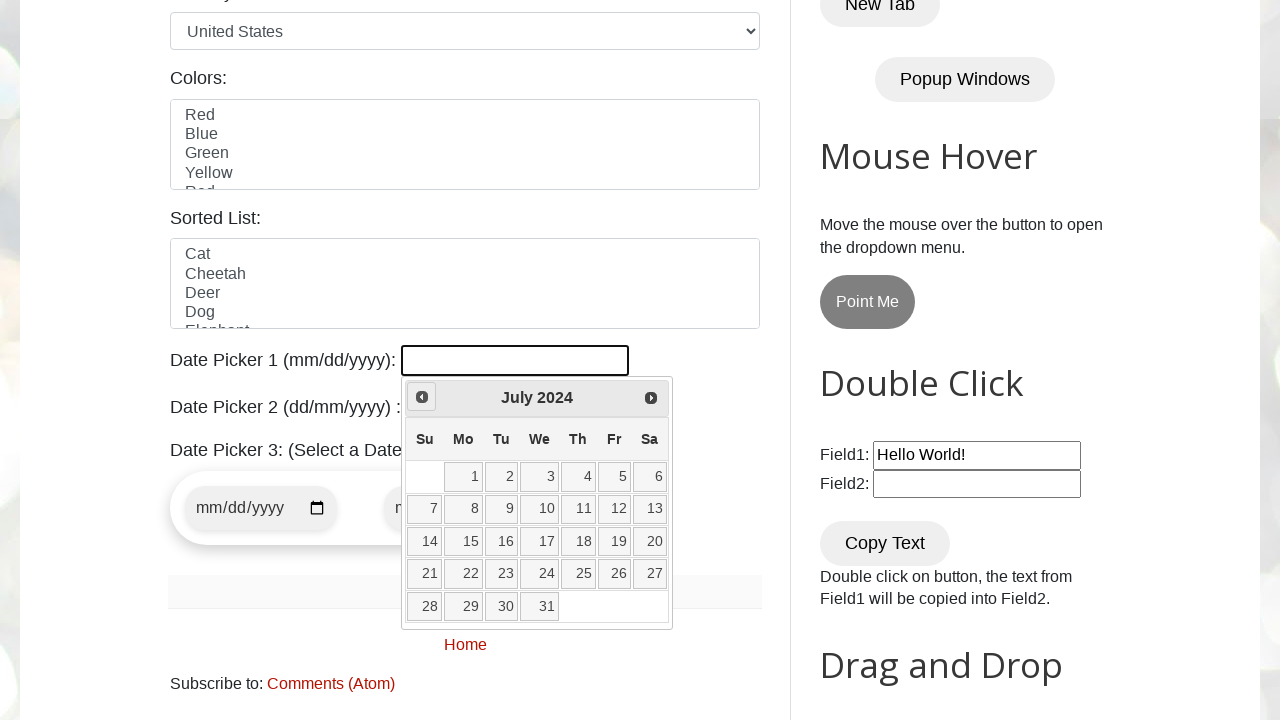

Retrieved current month from date picker
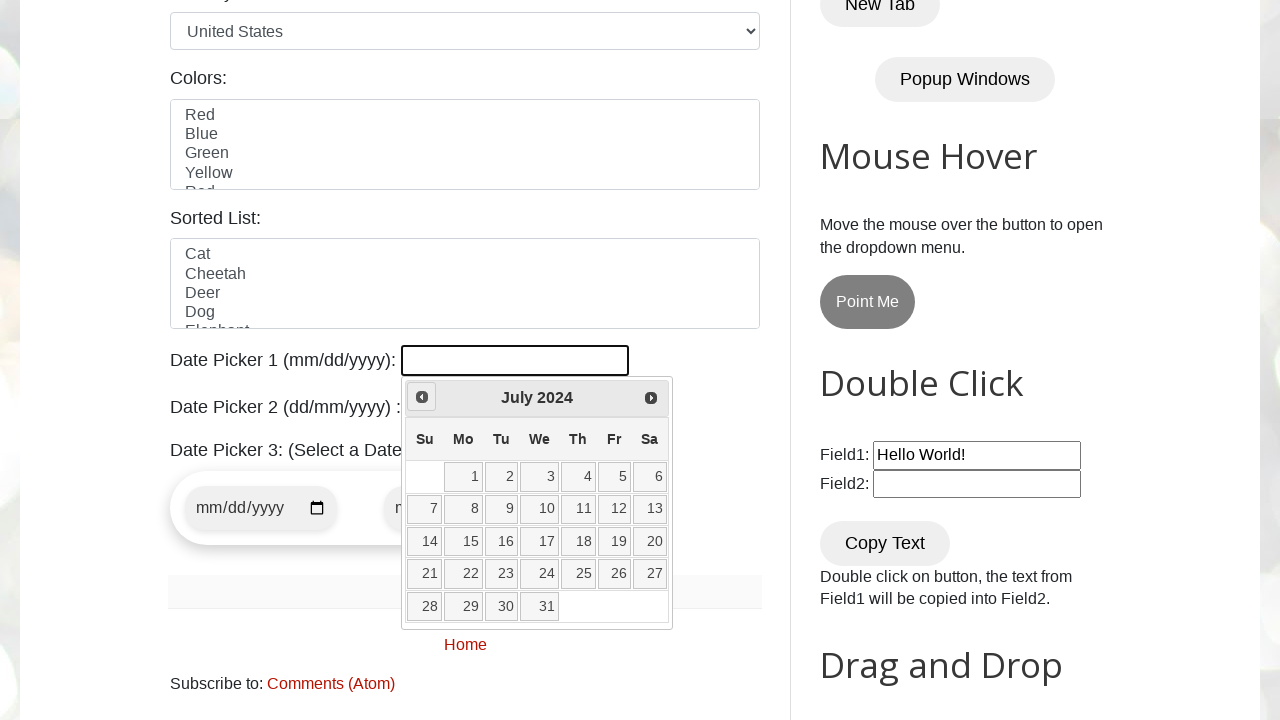

Retrieved current year from date picker
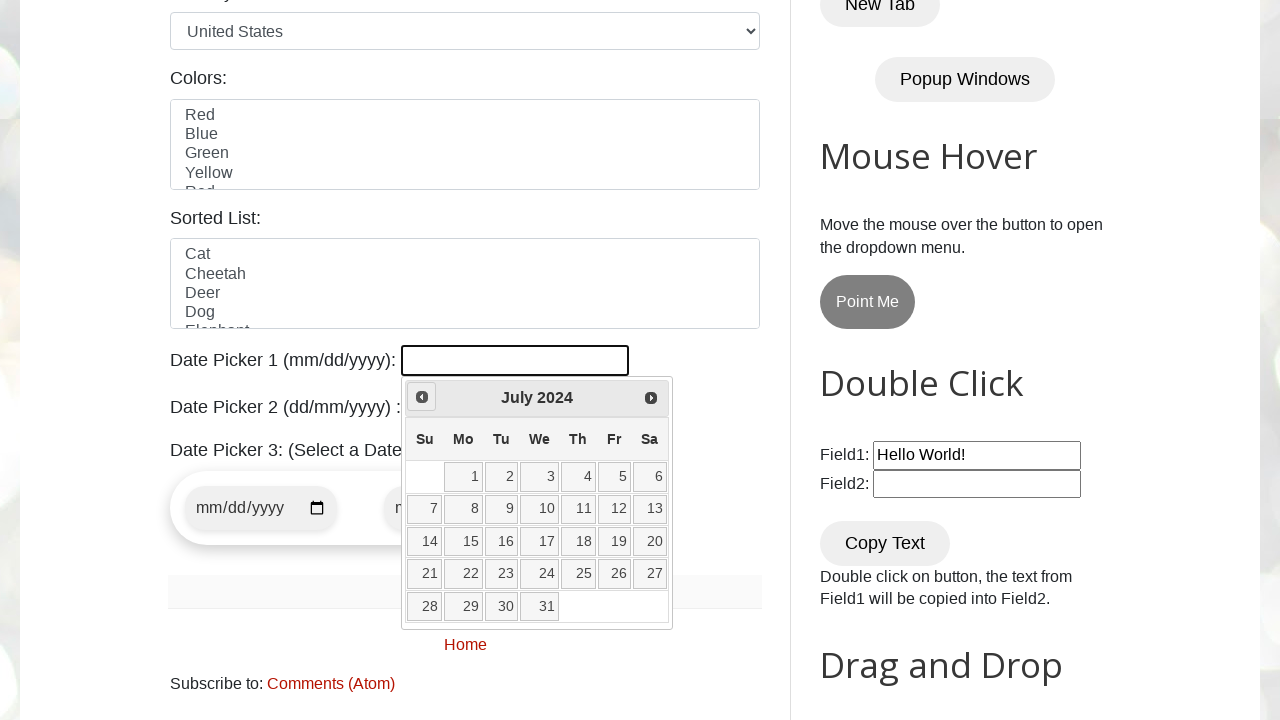

Clicked previous month button to navigate backwards at (422, 397) on span.ui-icon.ui-icon-circle-triangle-w
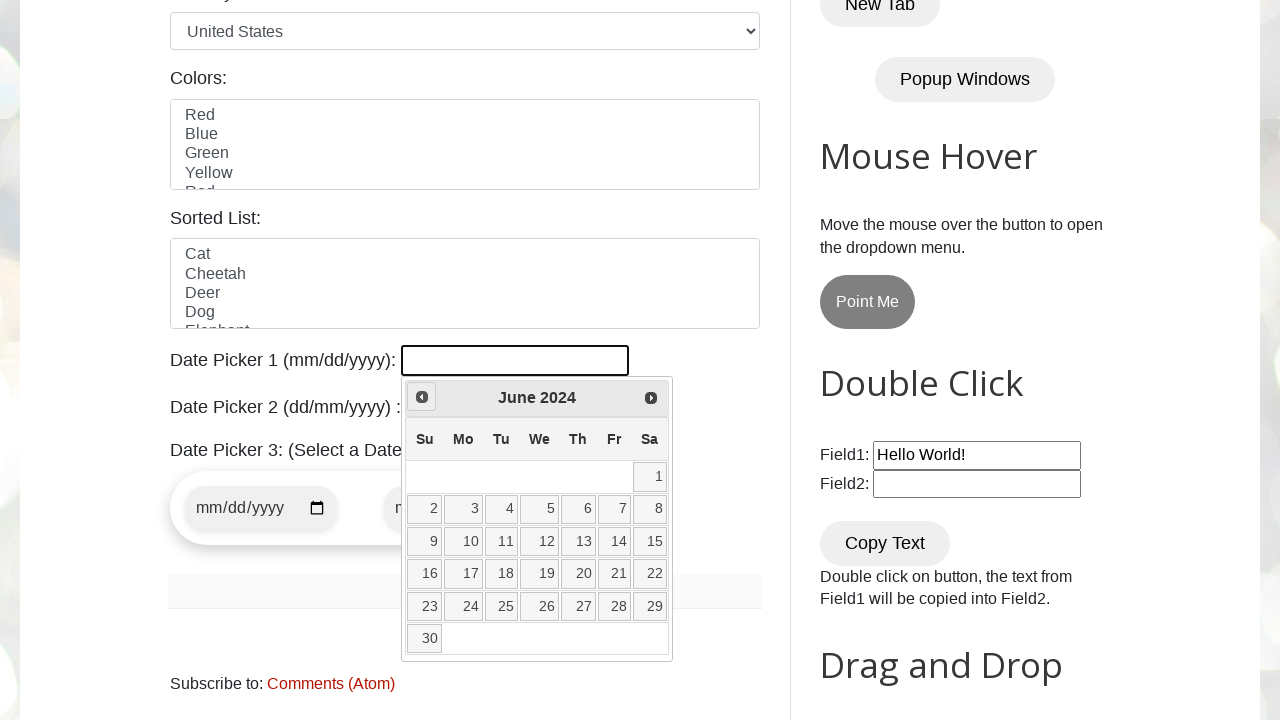

Retrieved current month from date picker
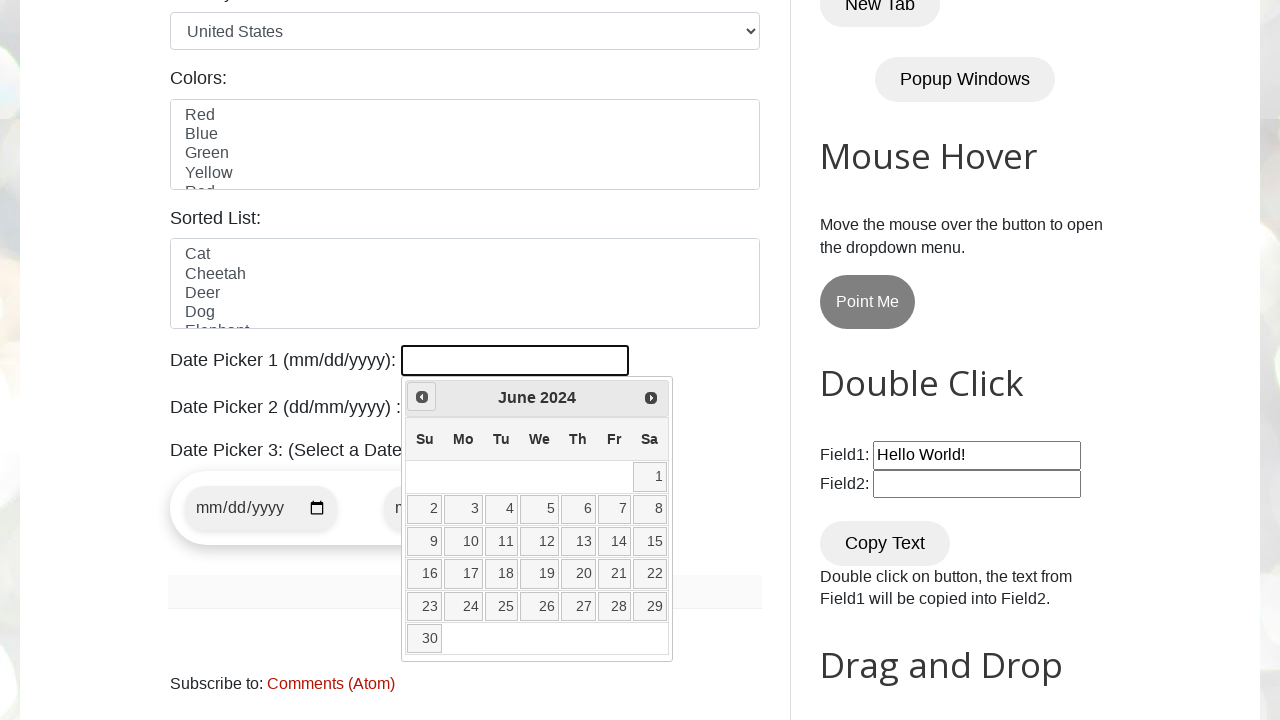

Retrieved current year from date picker
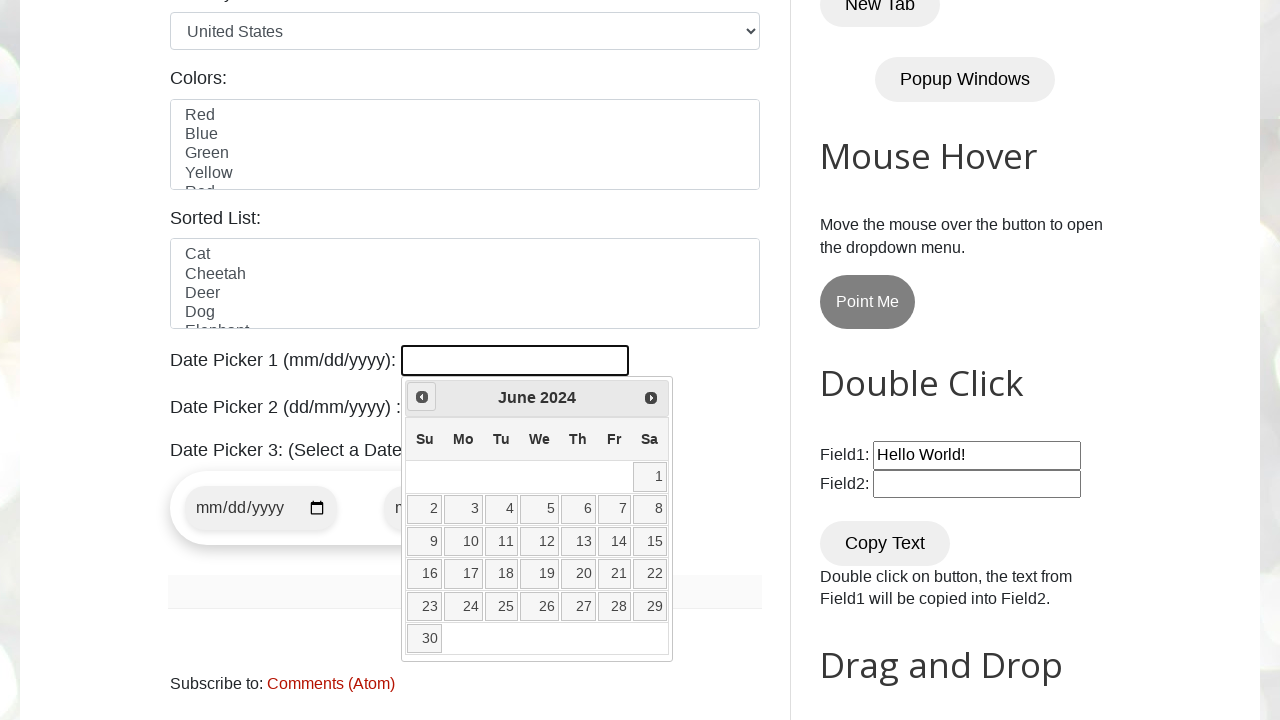

Clicked previous month button to navigate backwards at (422, 397) on span.ui-icon.ui-icon-circle-triangle-w
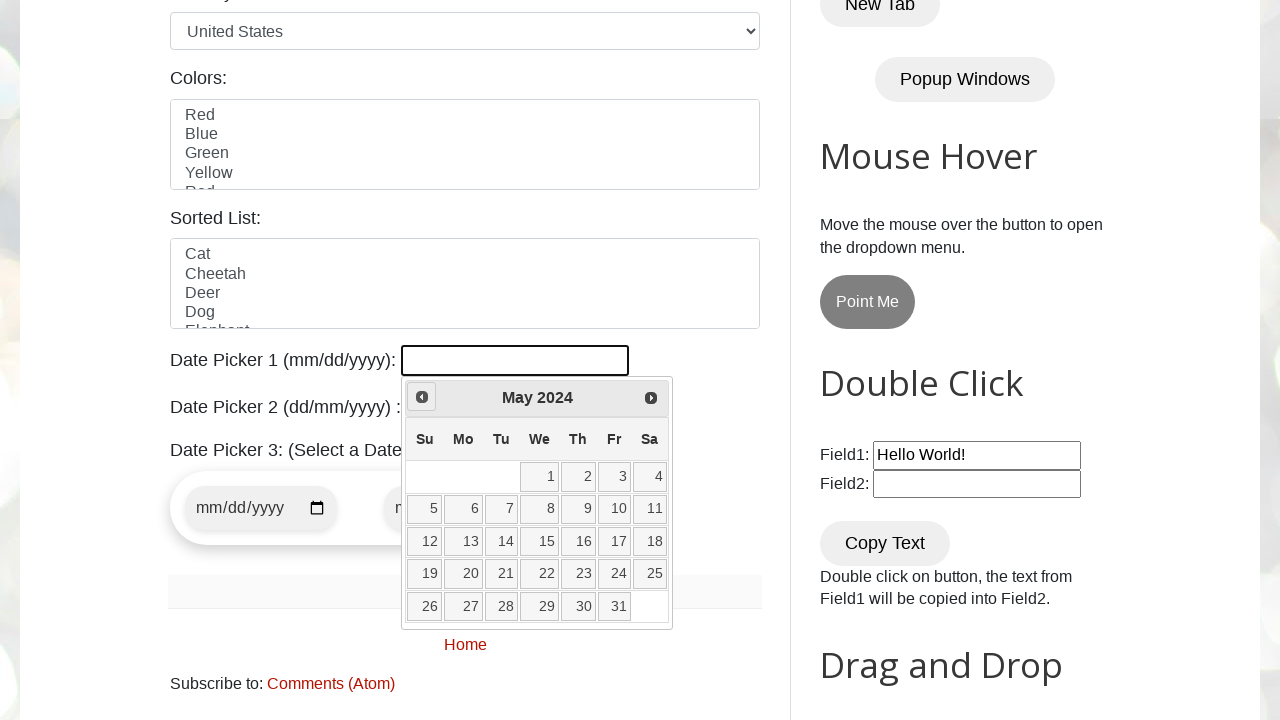

Retrieved current month from date picker
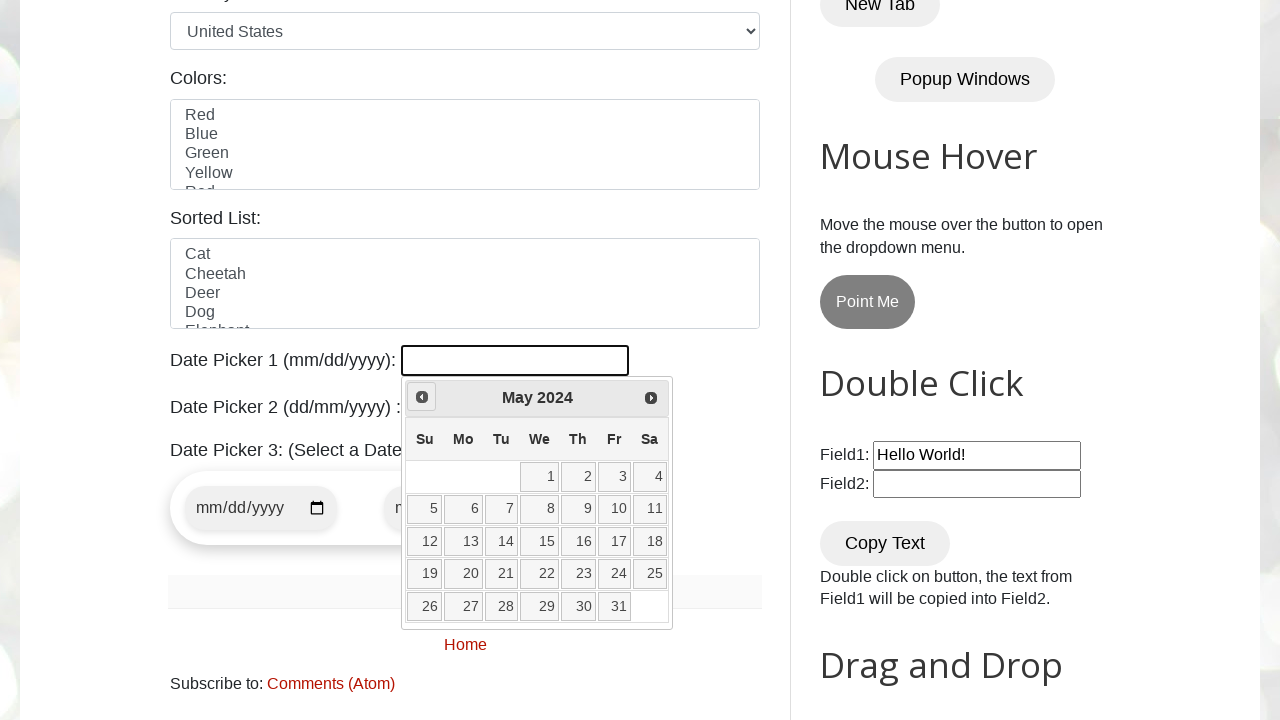

Retrieved current year from date picker
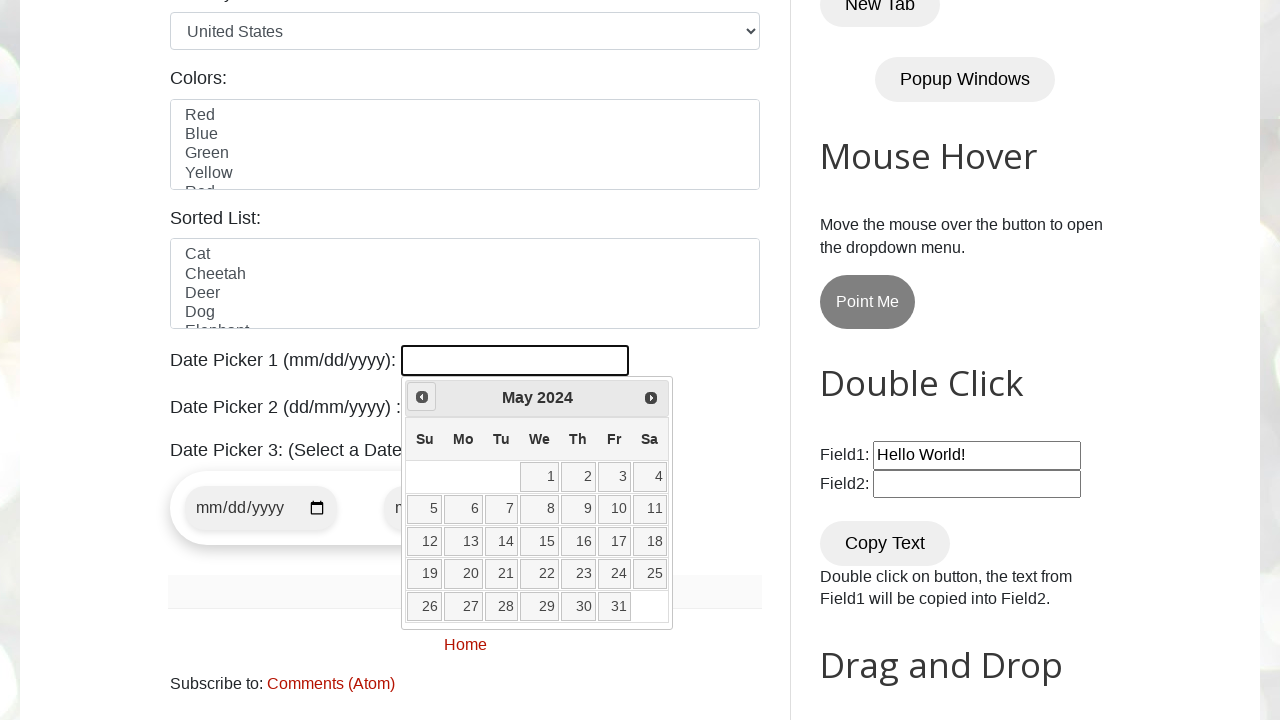

Clicked previous month button to navigate backwards at (422, 397) on span.ui-icon.ui-icon-circle-triangle-w
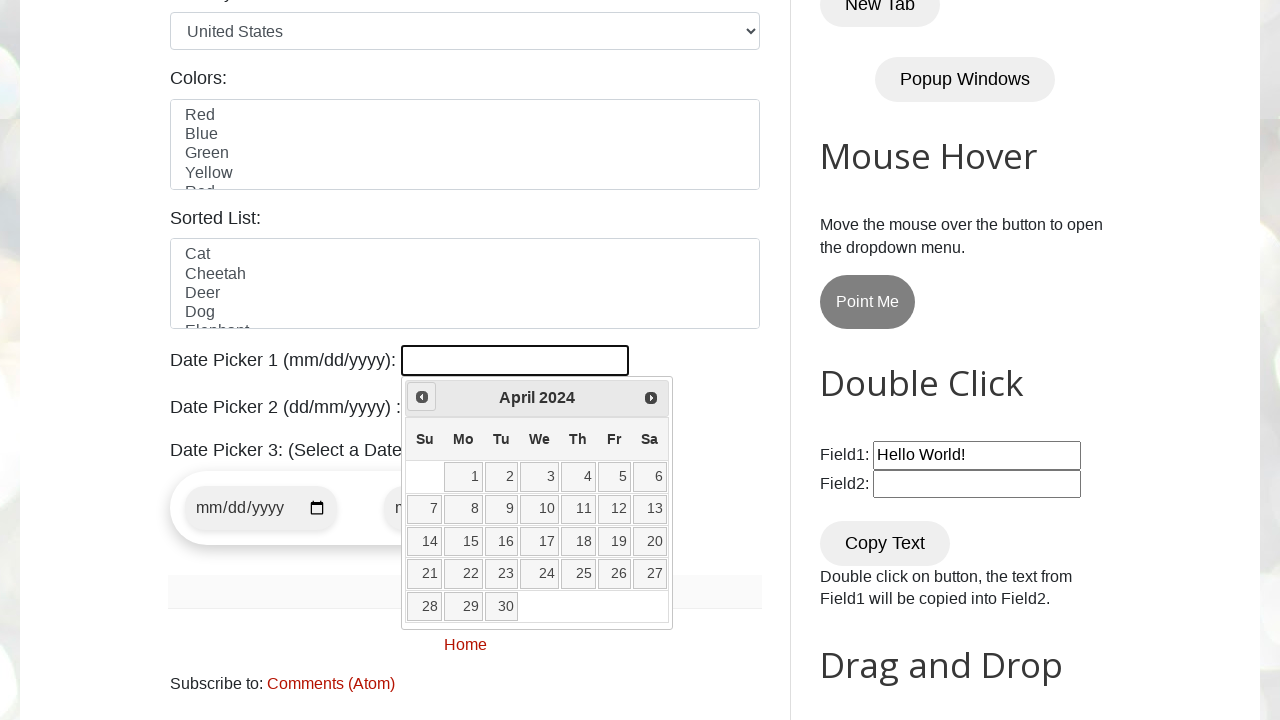

Retrieved current month from date picker
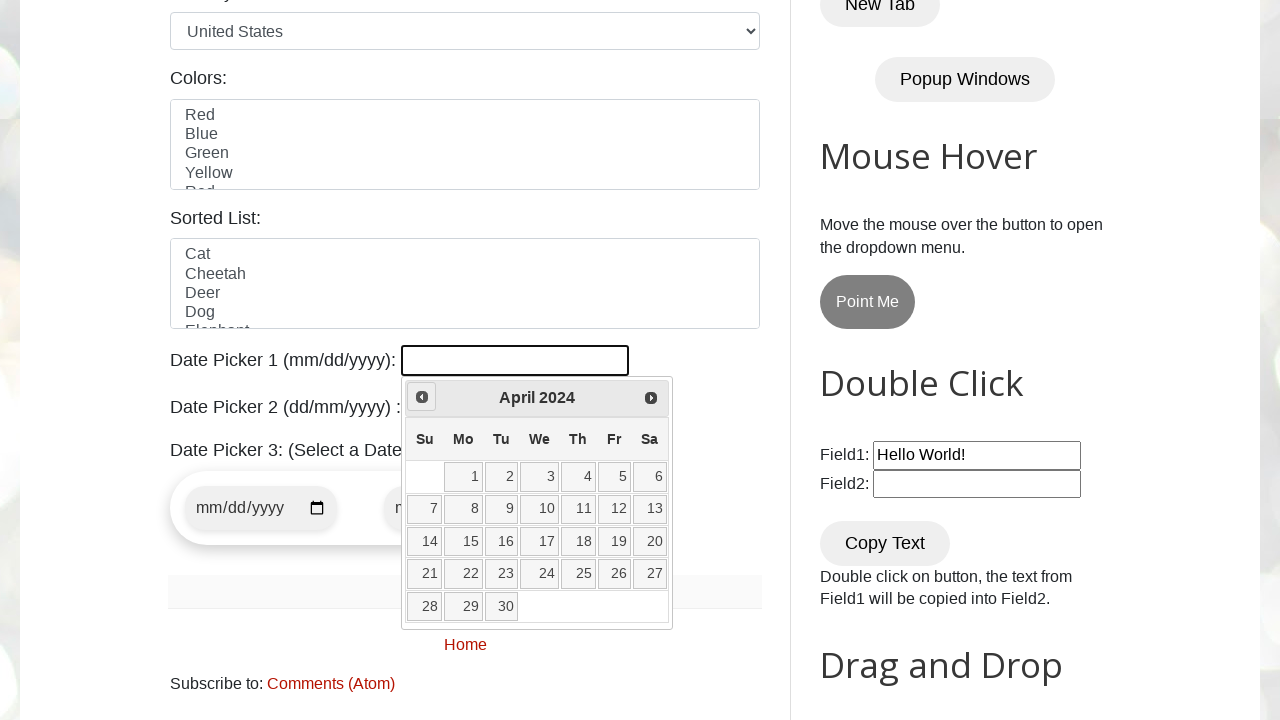

Retrieved current year from date picker
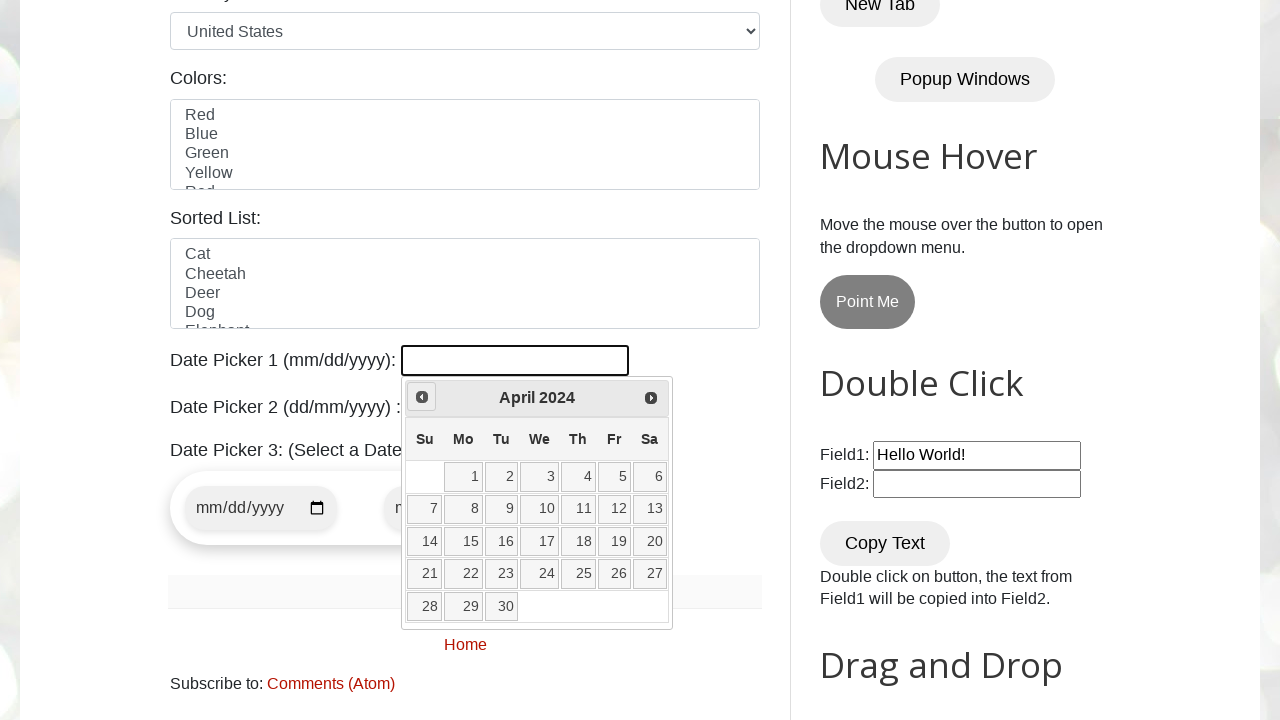

Reached target month/year: April 2024
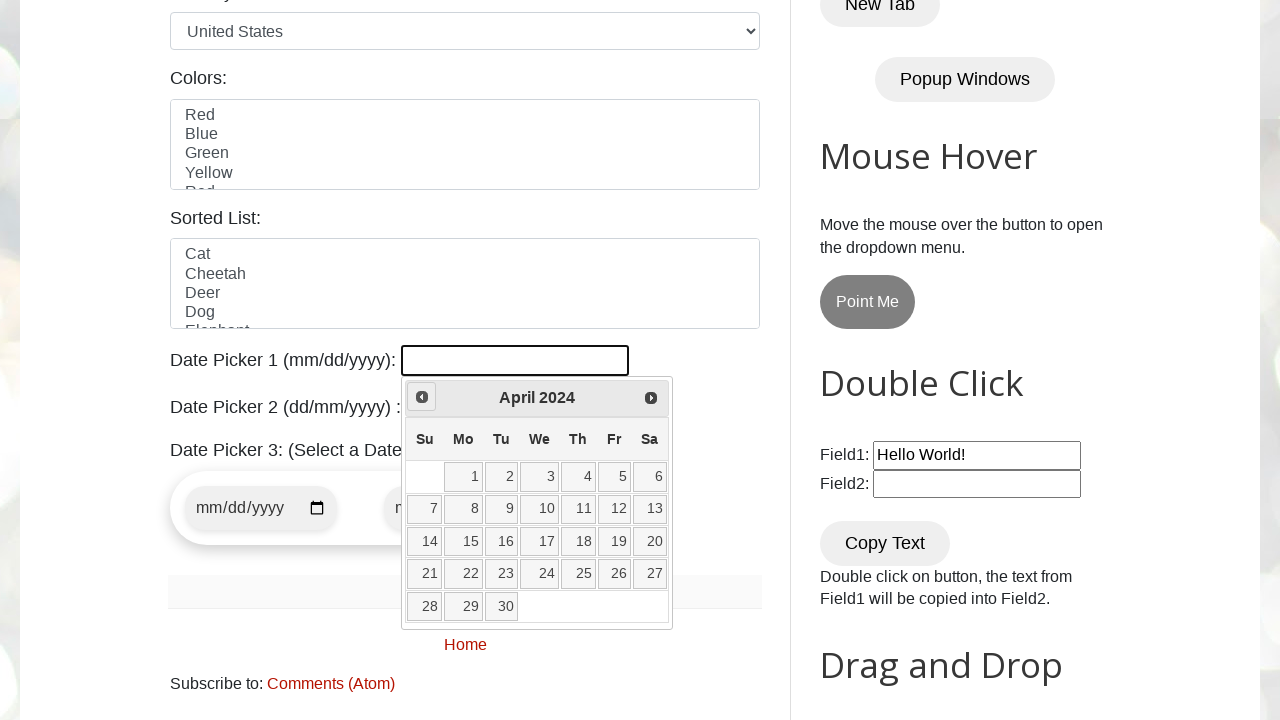

Retrieved all date elements from calendar
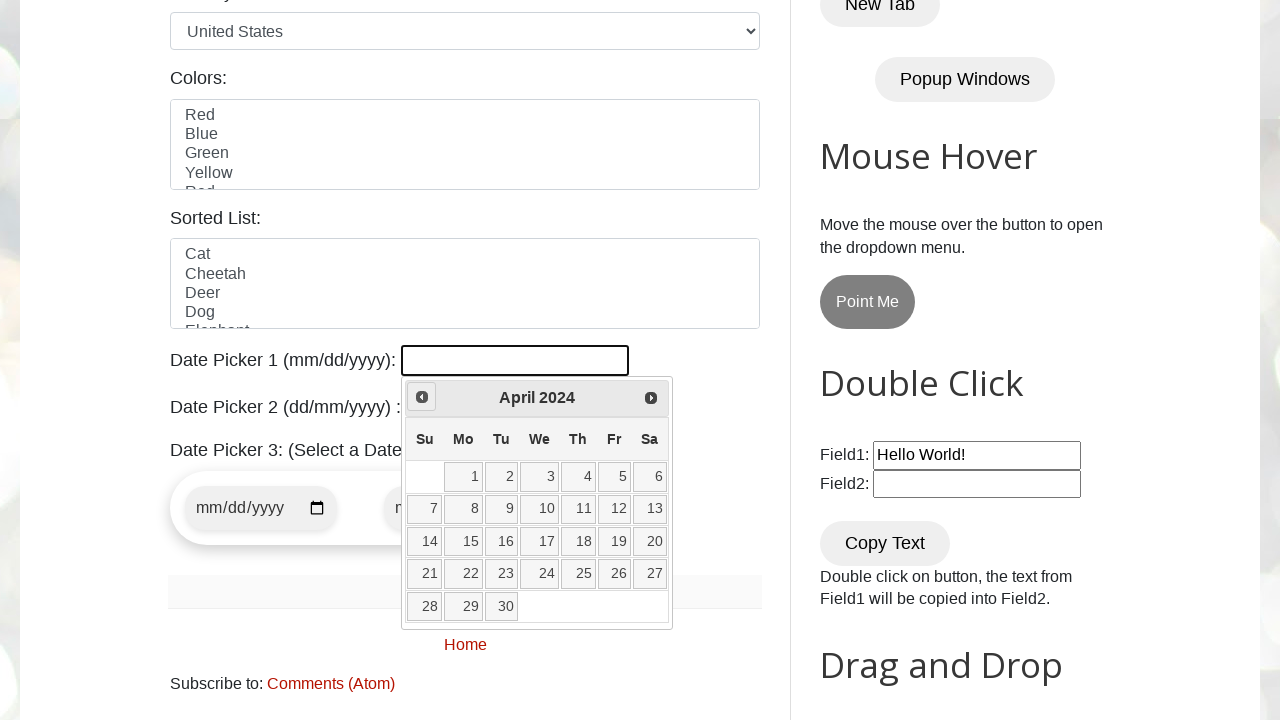

Selected date 15 from the calendar at (463, 542) on table.ui-datepicker-calendar tbody tr td >> nth=15
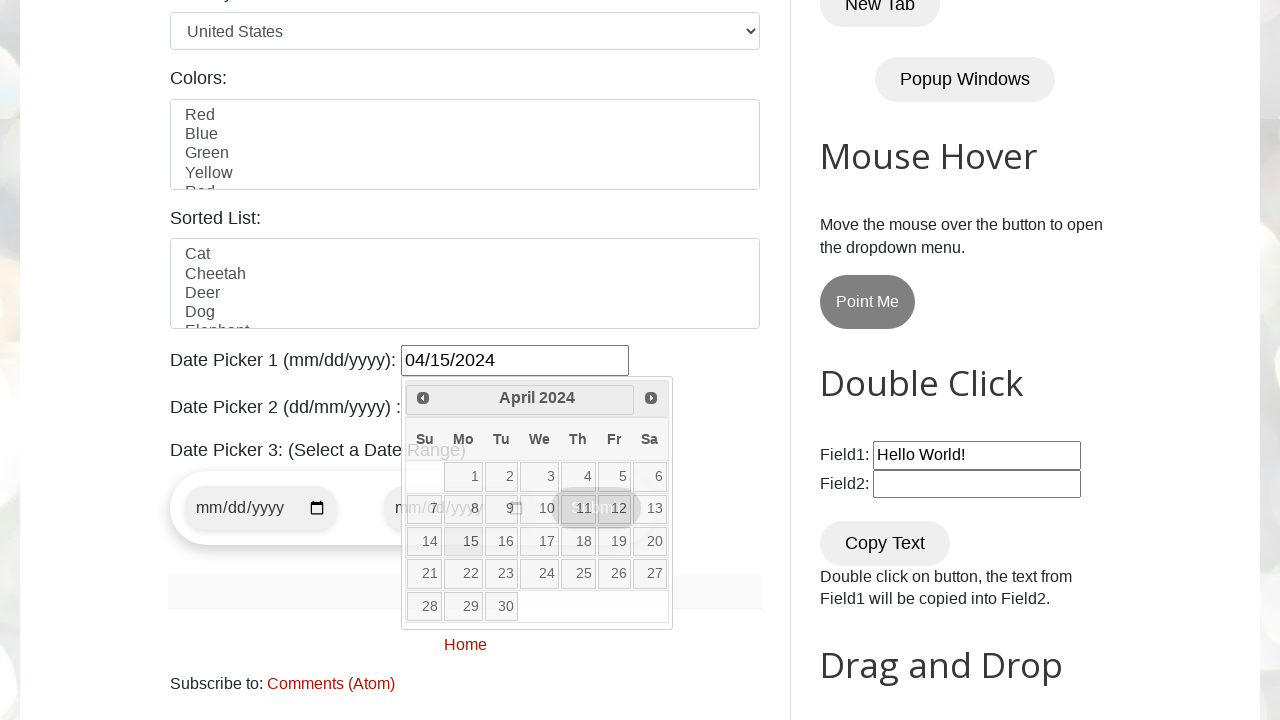

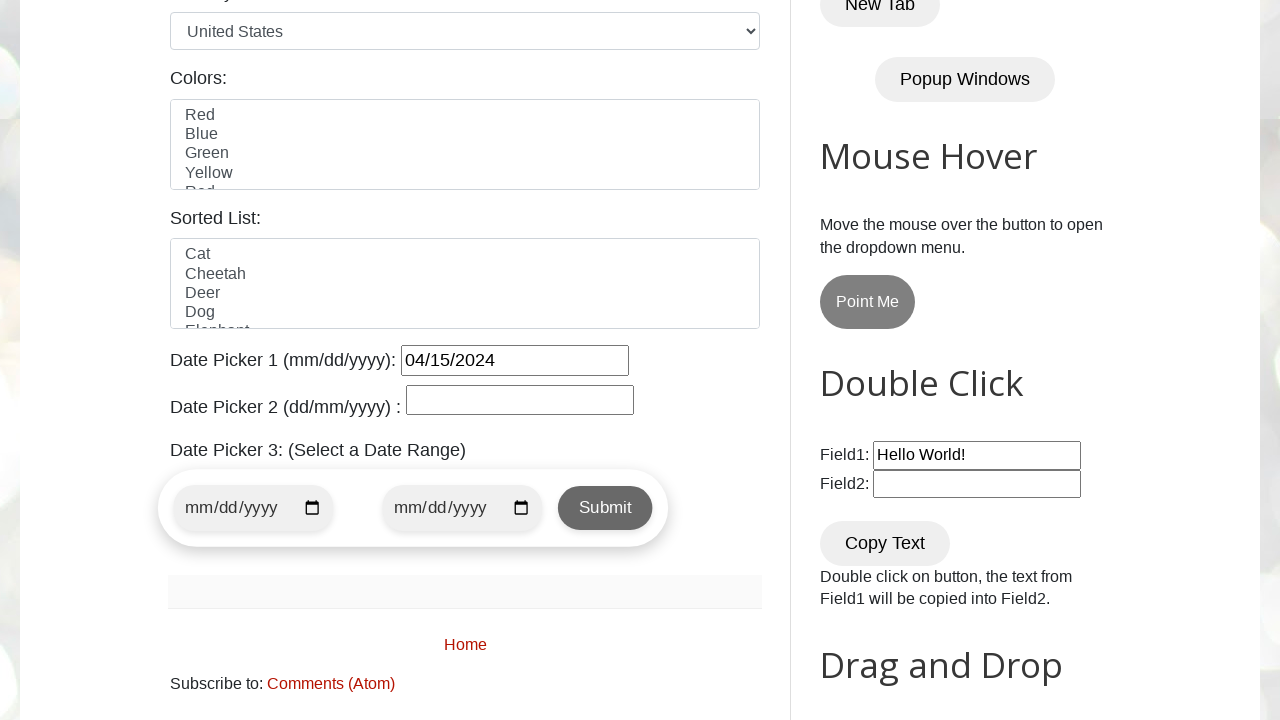